Tests a todo application by adding 5 new items to the list and then marking all 10 items (5 existing + 5 new) as completed by clicking their checkboxes.

Starting URL: https://lambdatest.github.io/sample-todo-app/

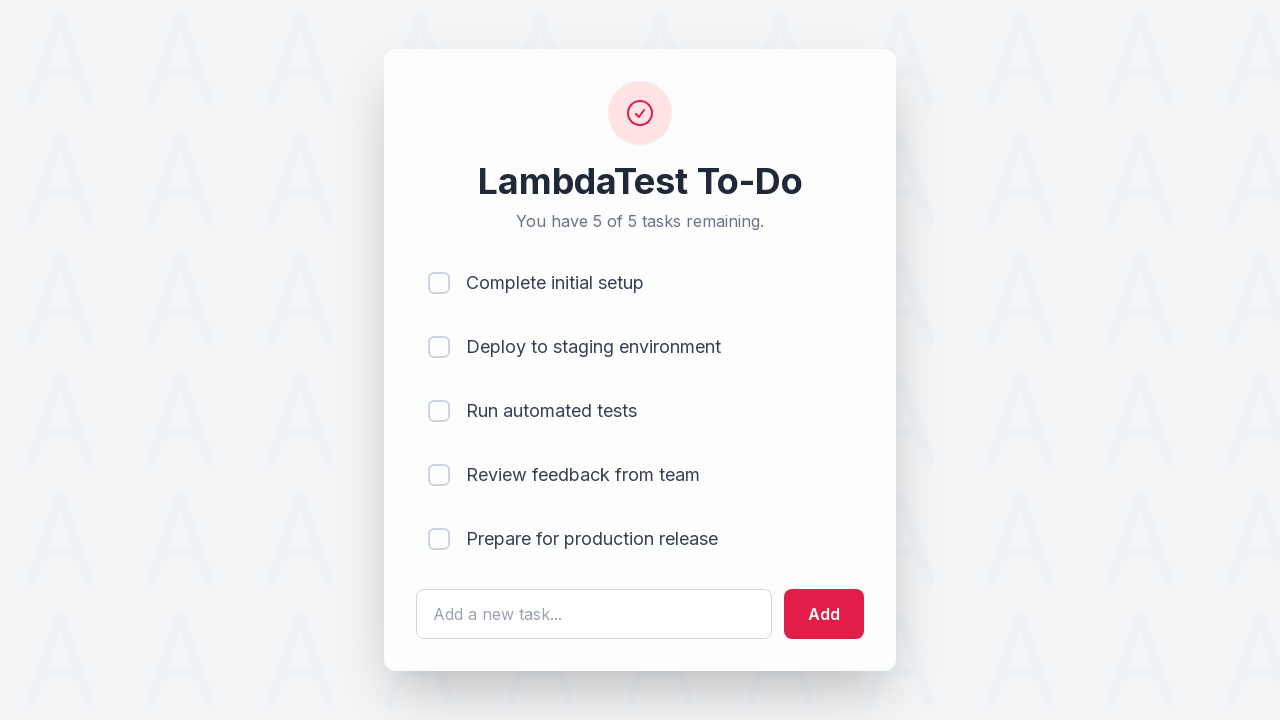

Waited for todo text input field to load
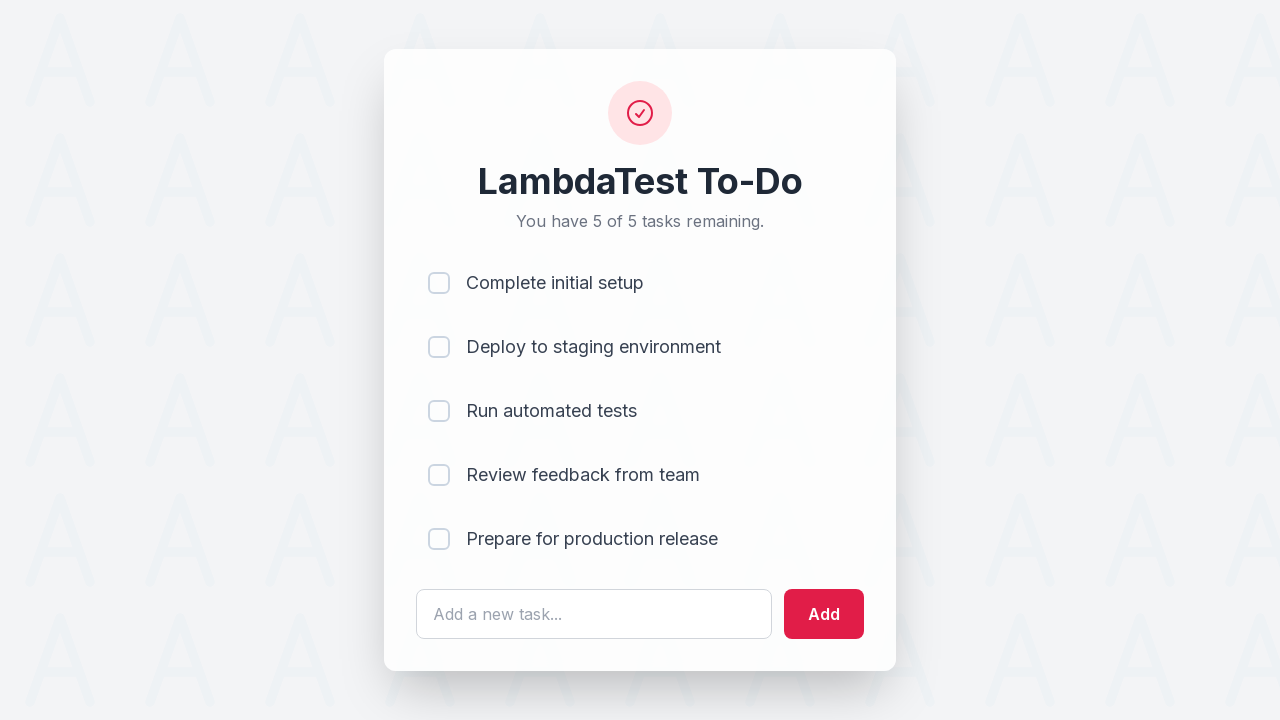

Clicked todo text input field for item 1 at (594, 614) on #sampletodotext
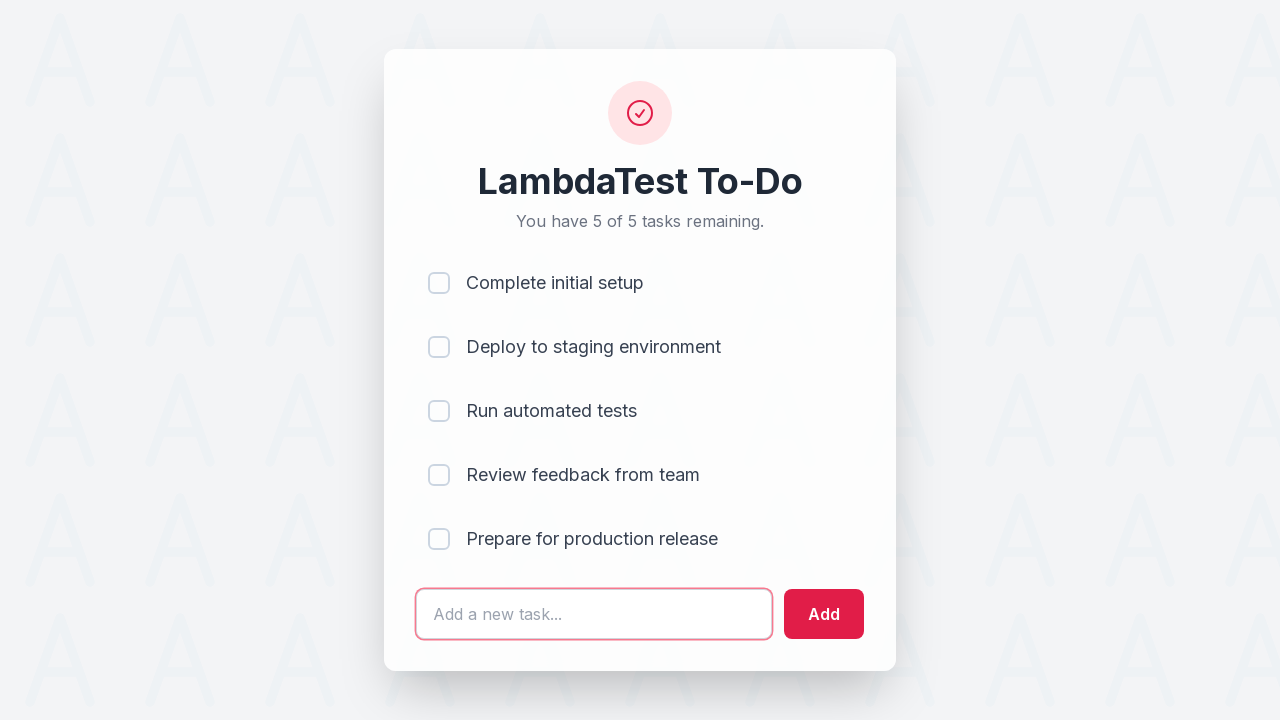

Filled text field with 'Adding a new item 1' on #sampletodotext
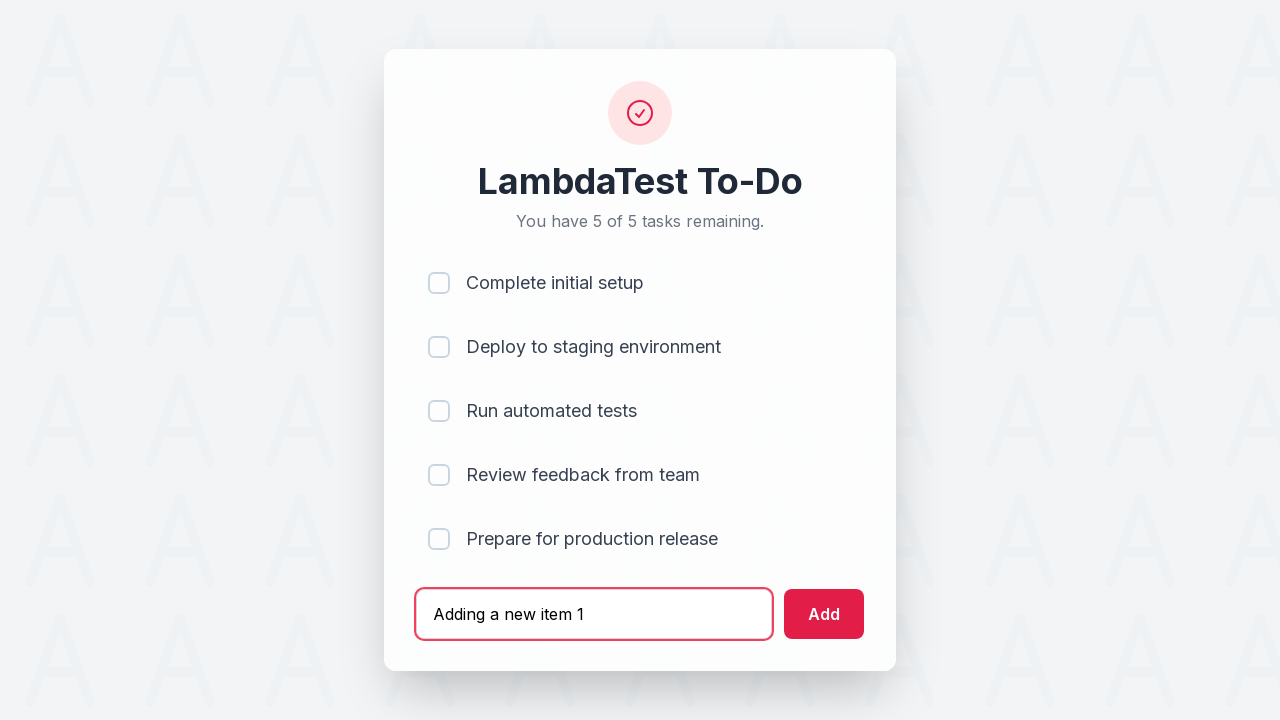

Pressed Enter to add new item 1 on #sampletodotext
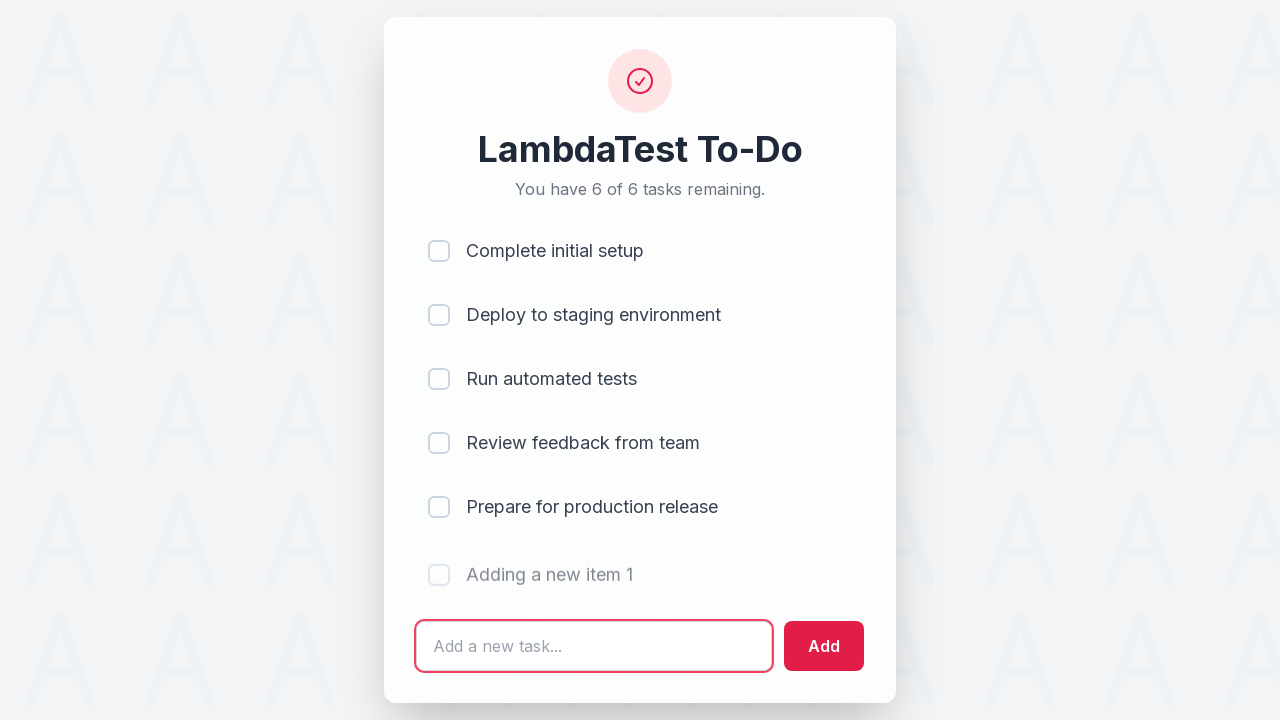

Waited 500ms for item 1 to be added
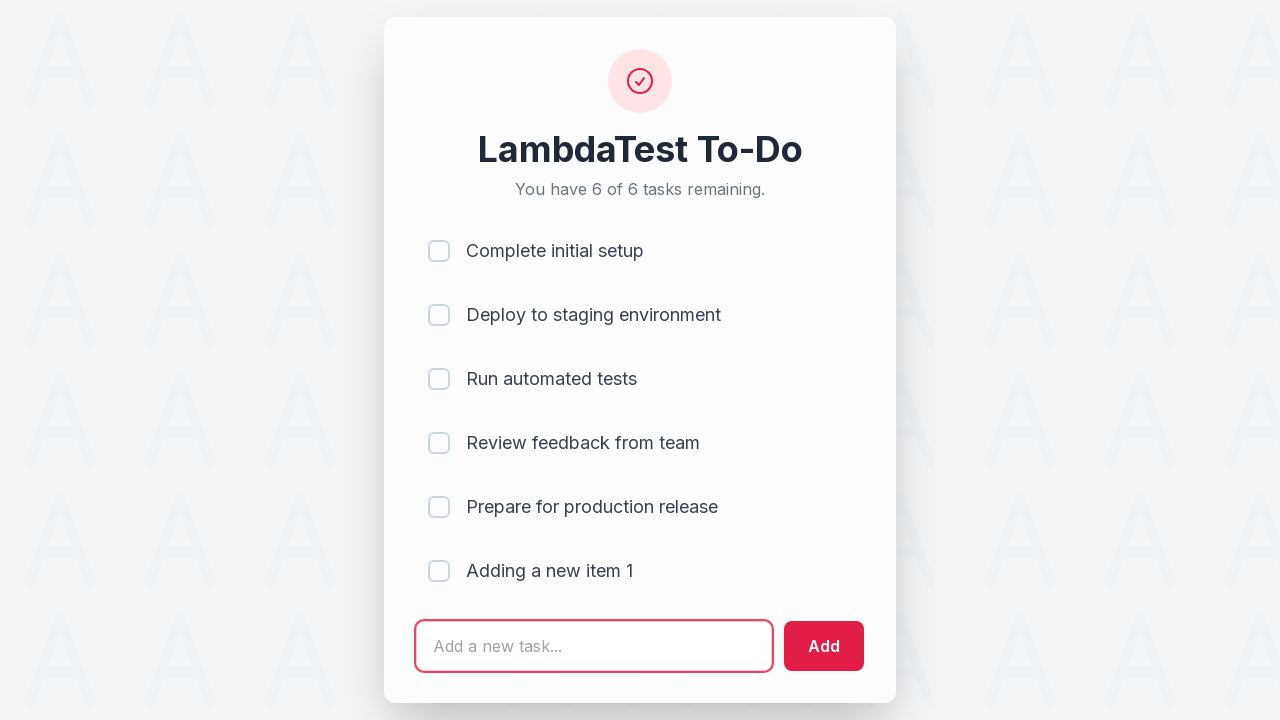

Clicked todo text input field for item 2 at (594, 646) on #sampletodotext
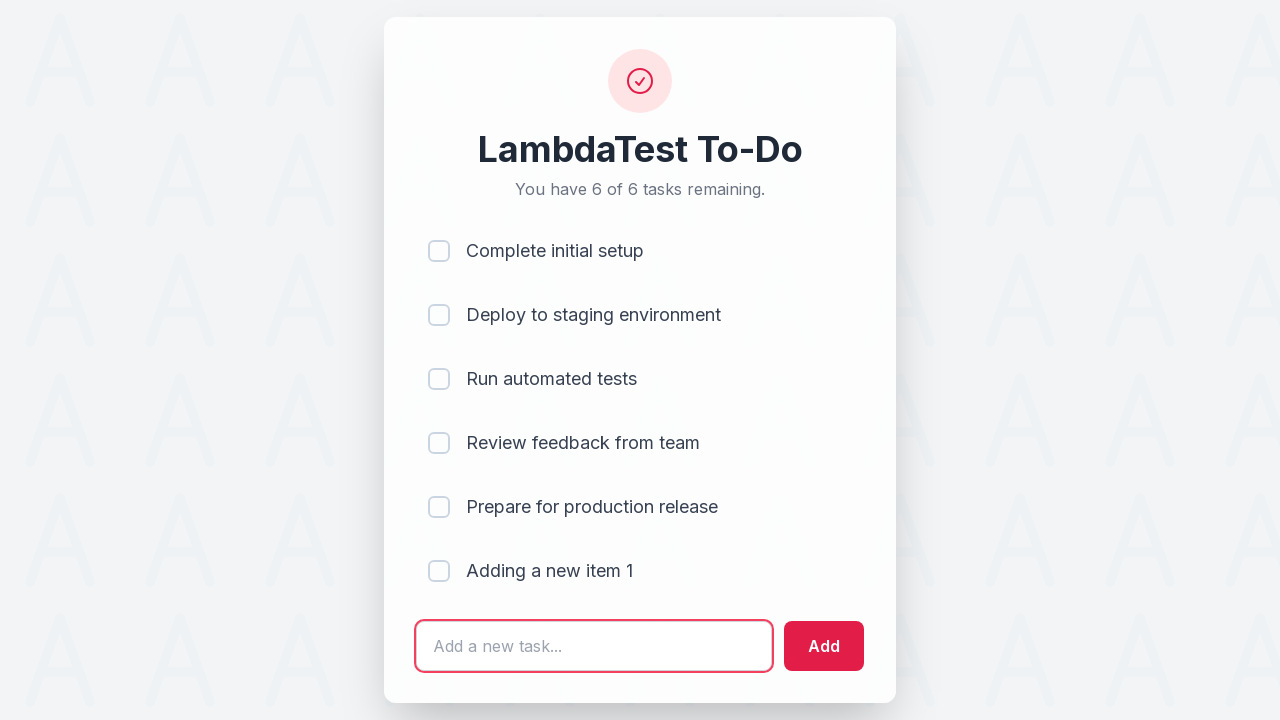

Filled text field with 'Adding a new item 2' on #sampletodotext
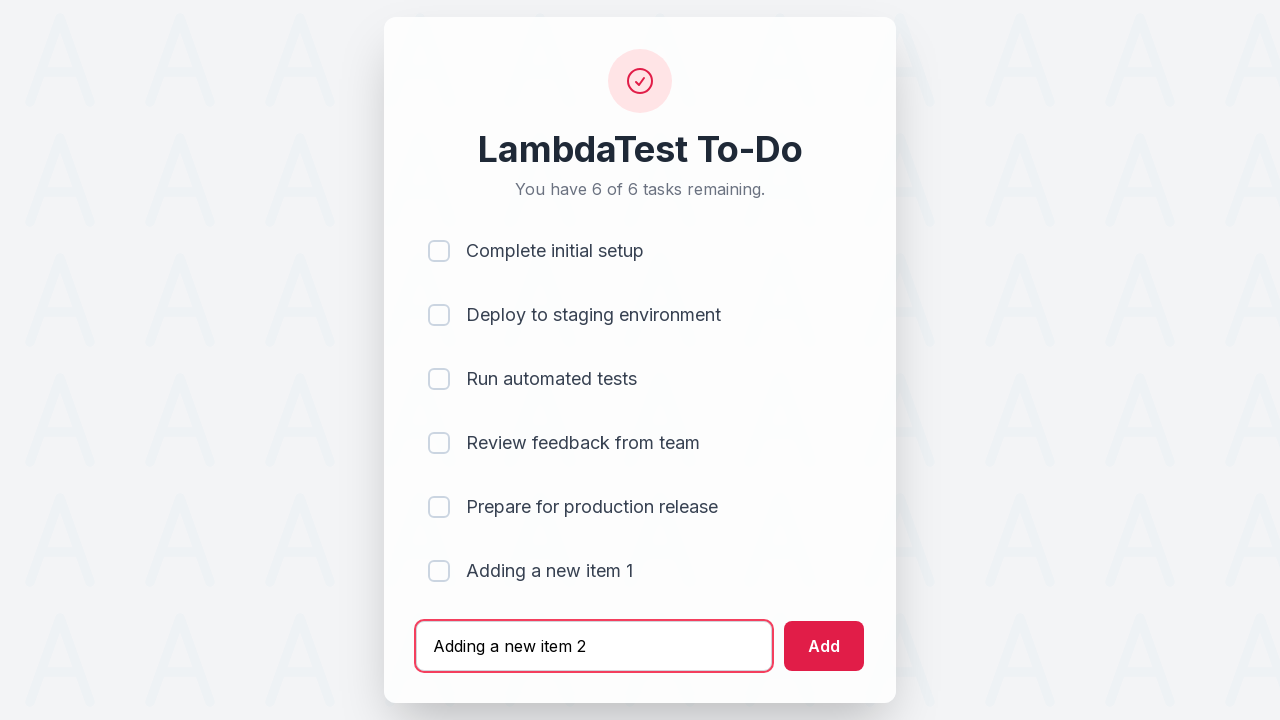

Pressed Enter to add new item 2 on #sampletodotext
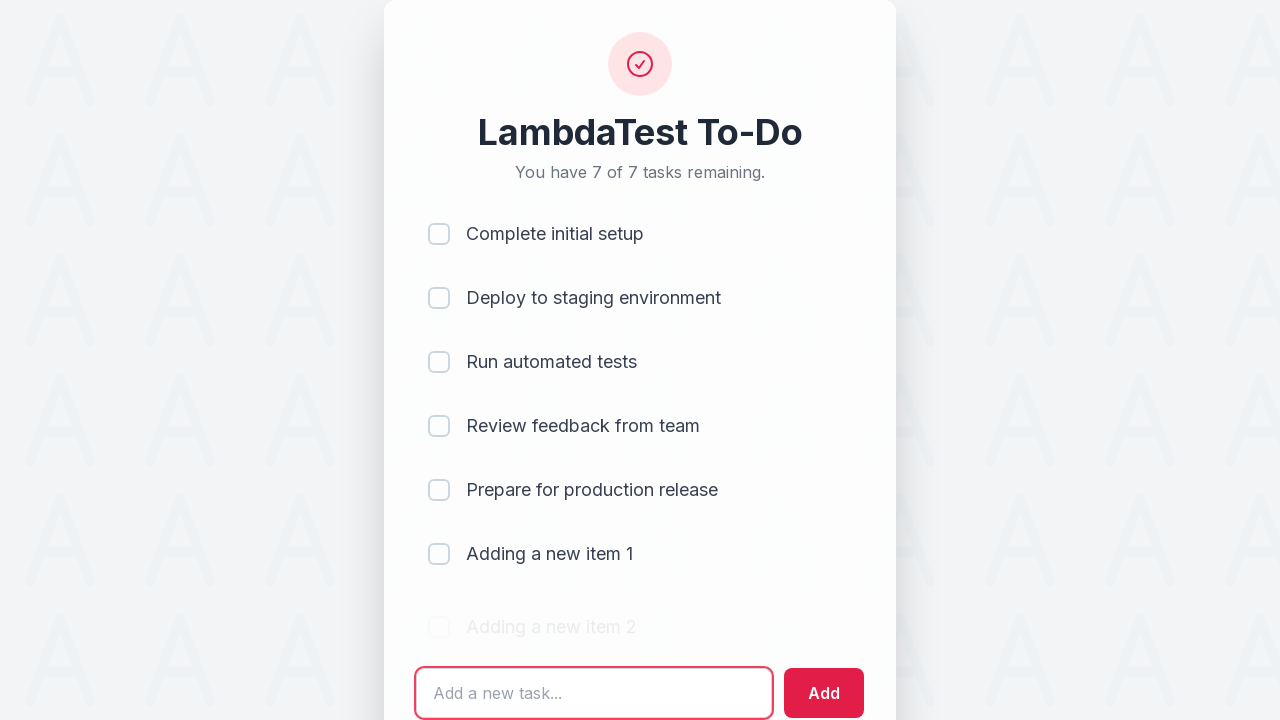

Waited 500ms for item 2 to be added
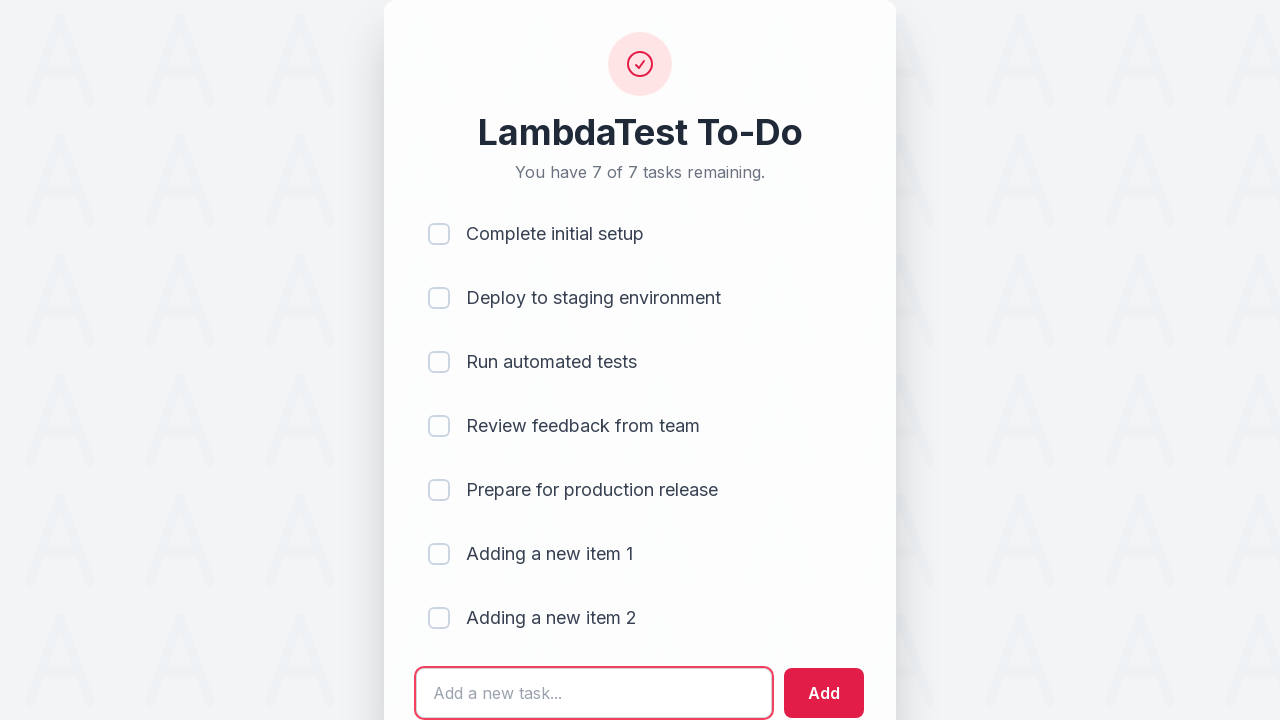

Clicked todo text input field for item 3 at (594, 693) on #sampletodotext
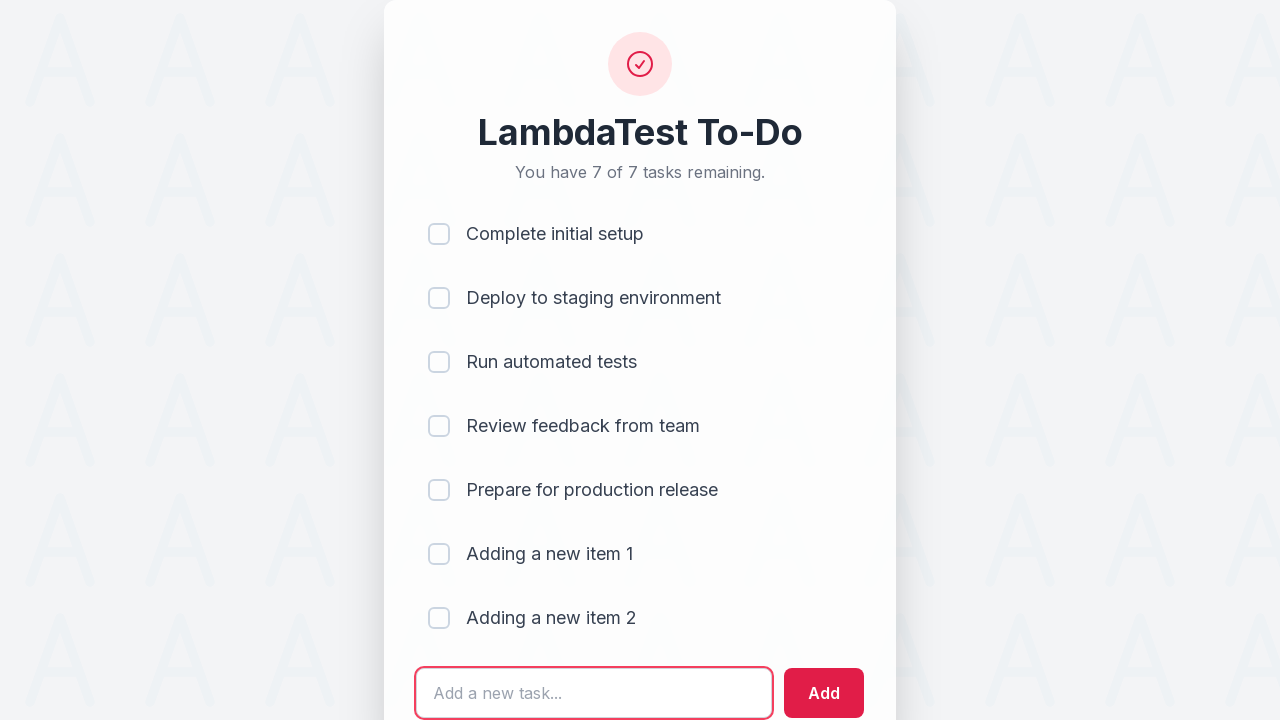

Filled text field with 'Adding a new item 3' on #sampletodotext
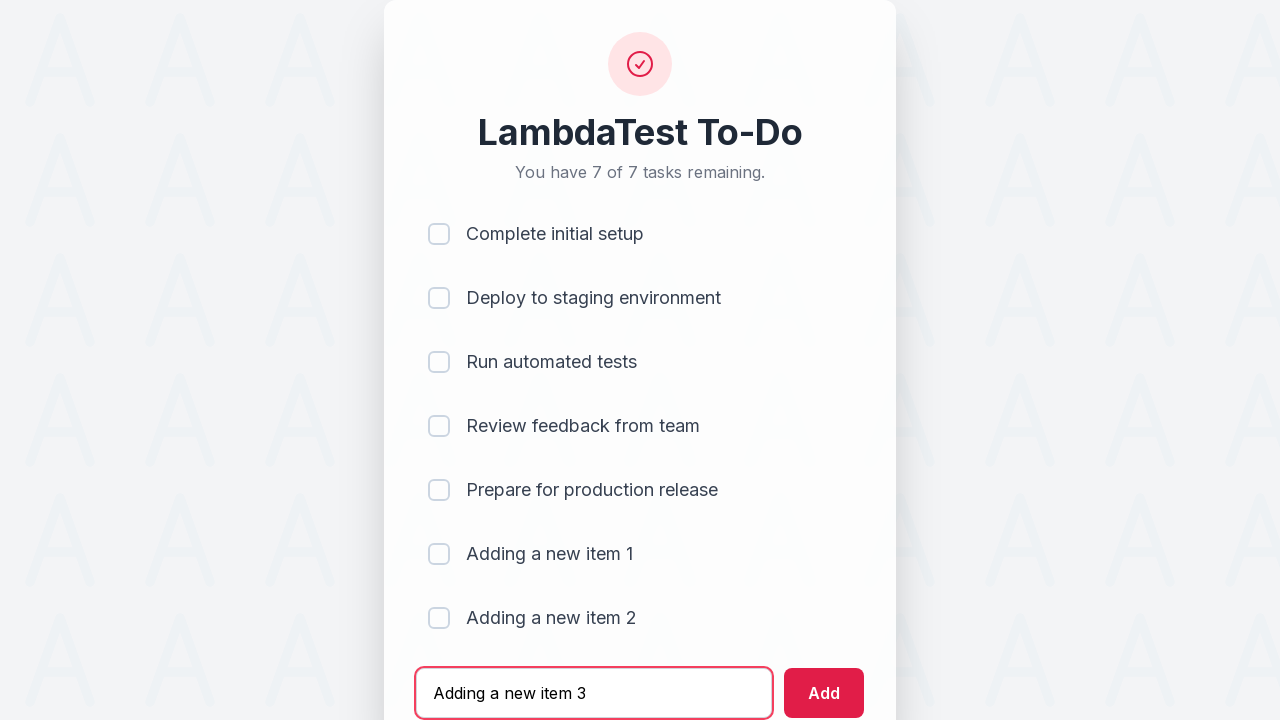

Pressed Enter to add new item 3 on #sampletodotext
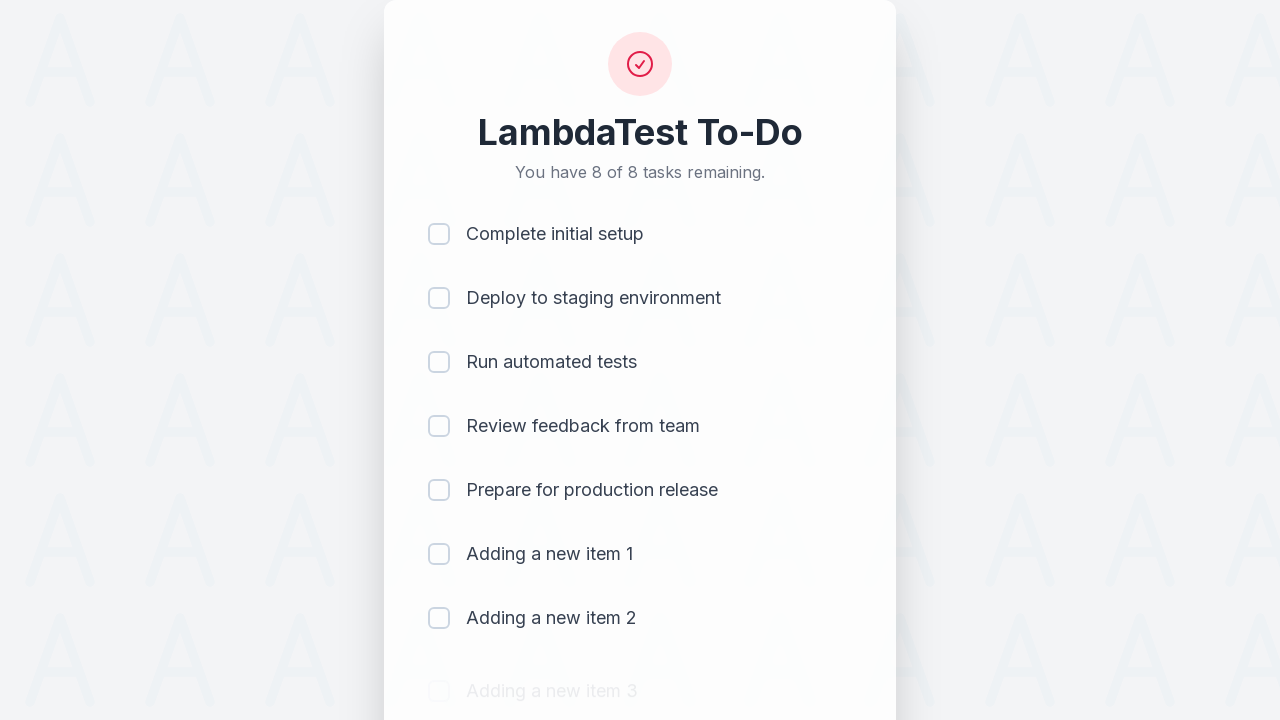

Waited 500ms for item 3 to be added
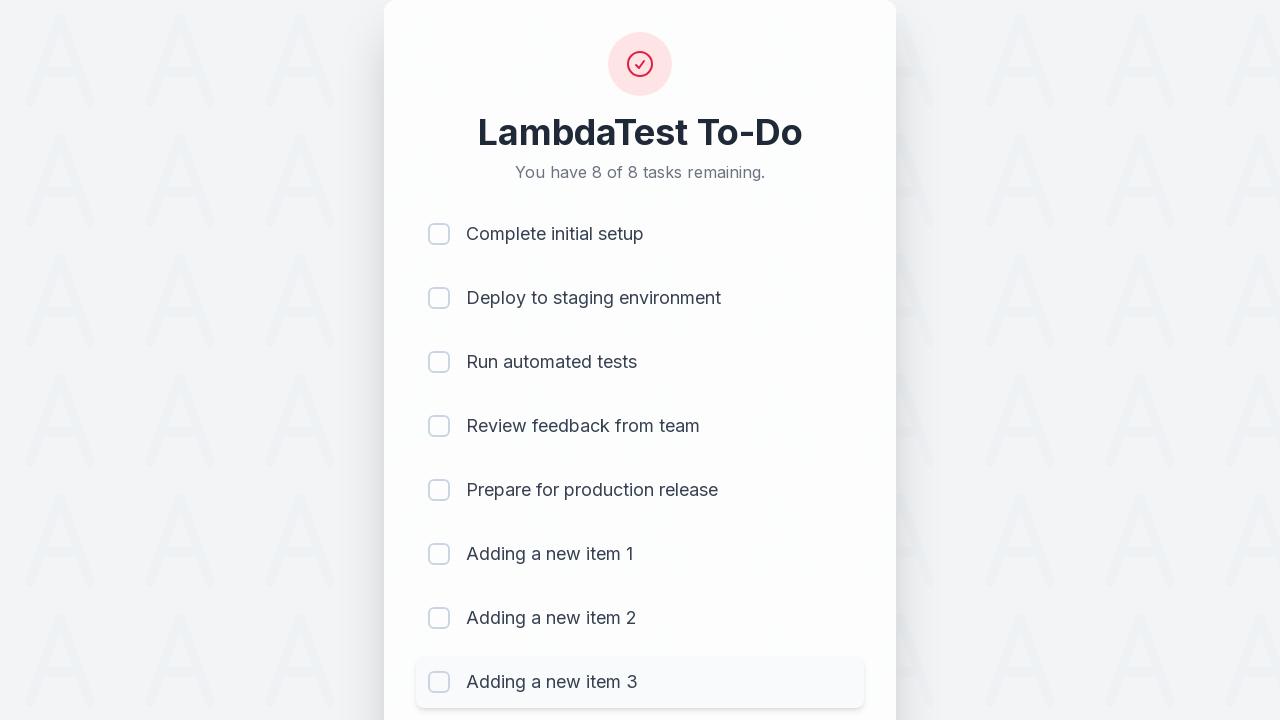

Clicked todo text input field for item 4 at (594, 663) on #sampletodotext
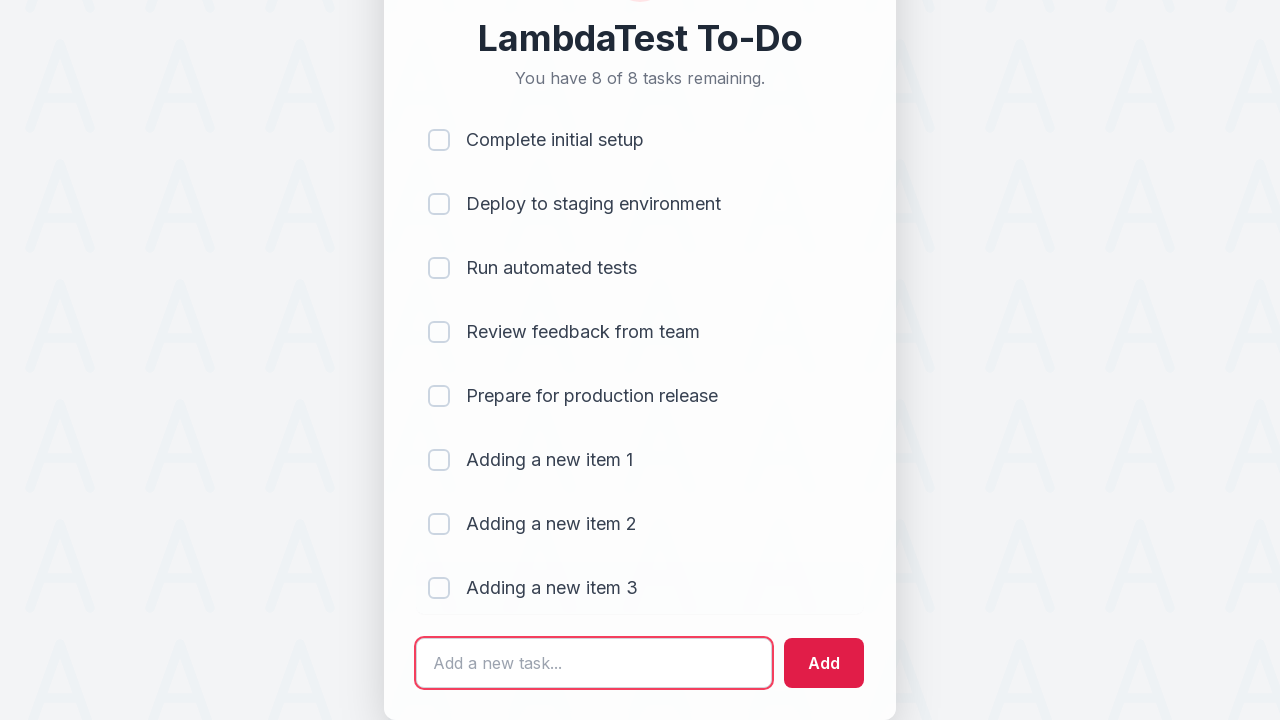

Filled text field with 'Adding a new item 4' on #sampletodotext
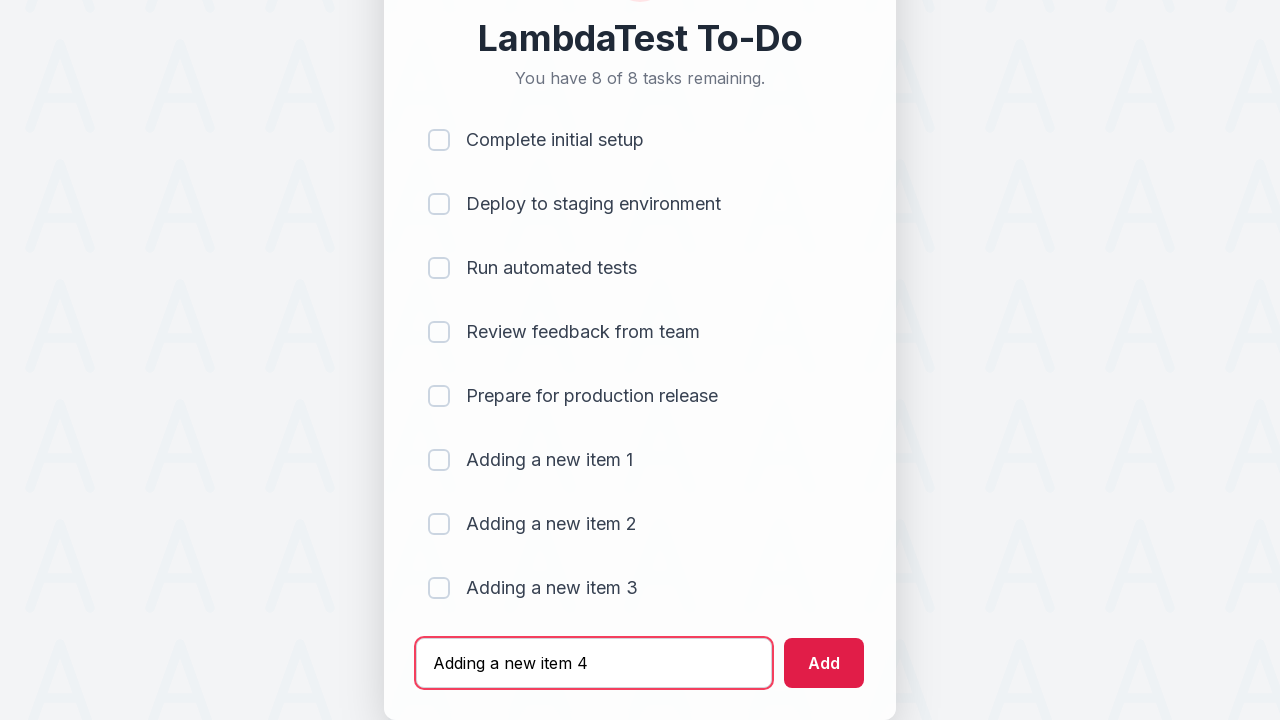

Pressed Enter to add new item 4 on #sampletodotext
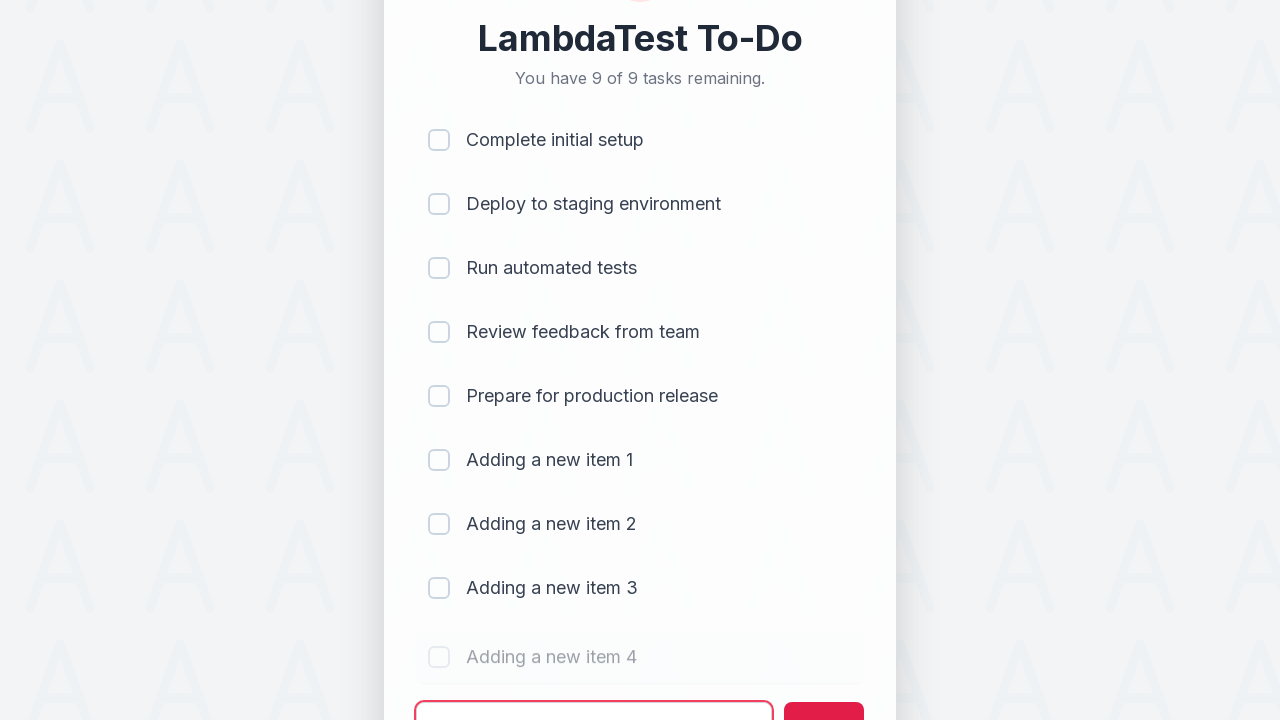

Waited 500ms for item 4 to be added
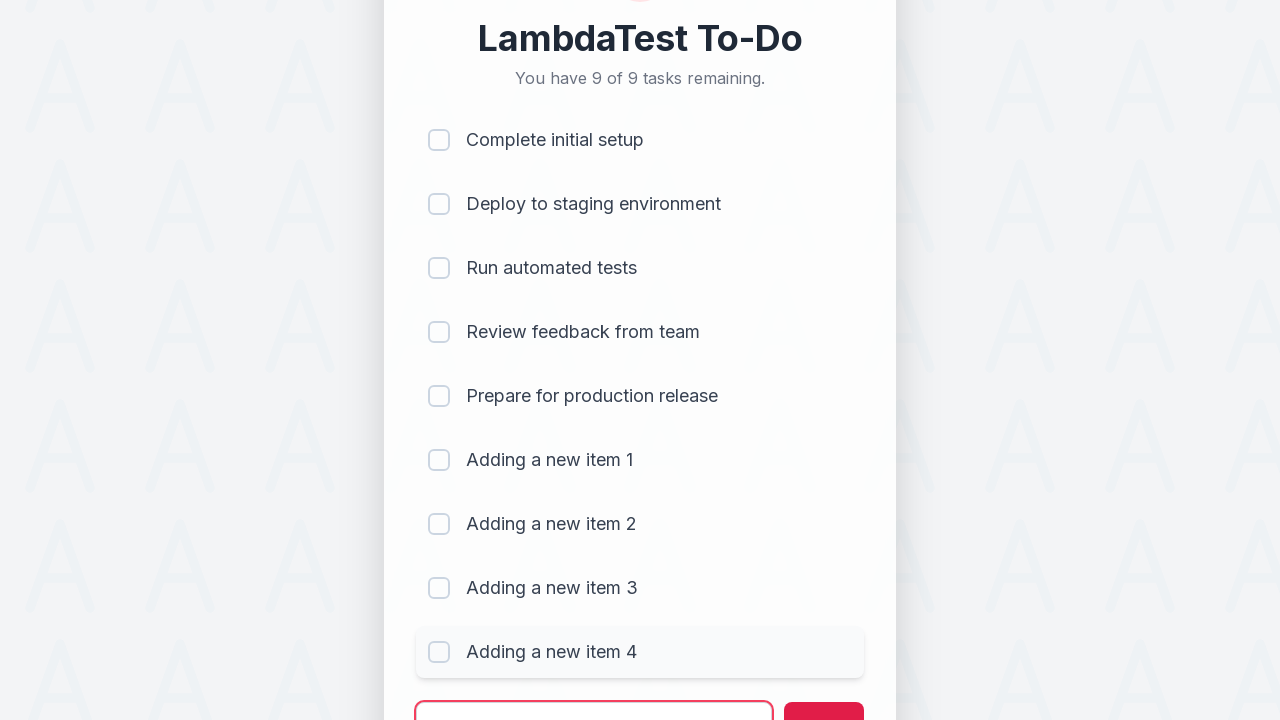

Clicked todo text input field for item 5 at (594, 695) on #sampletodotext
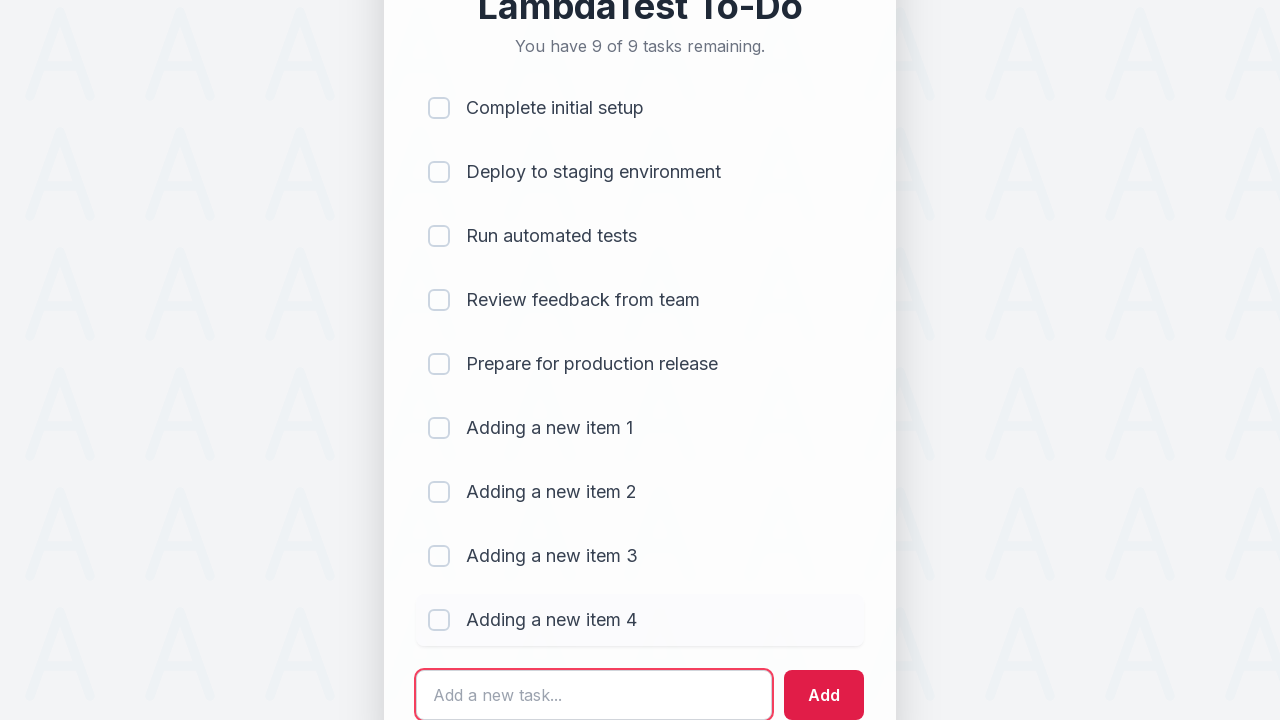

Filled text field with 'Adding a new item 5' on #sampletodotext
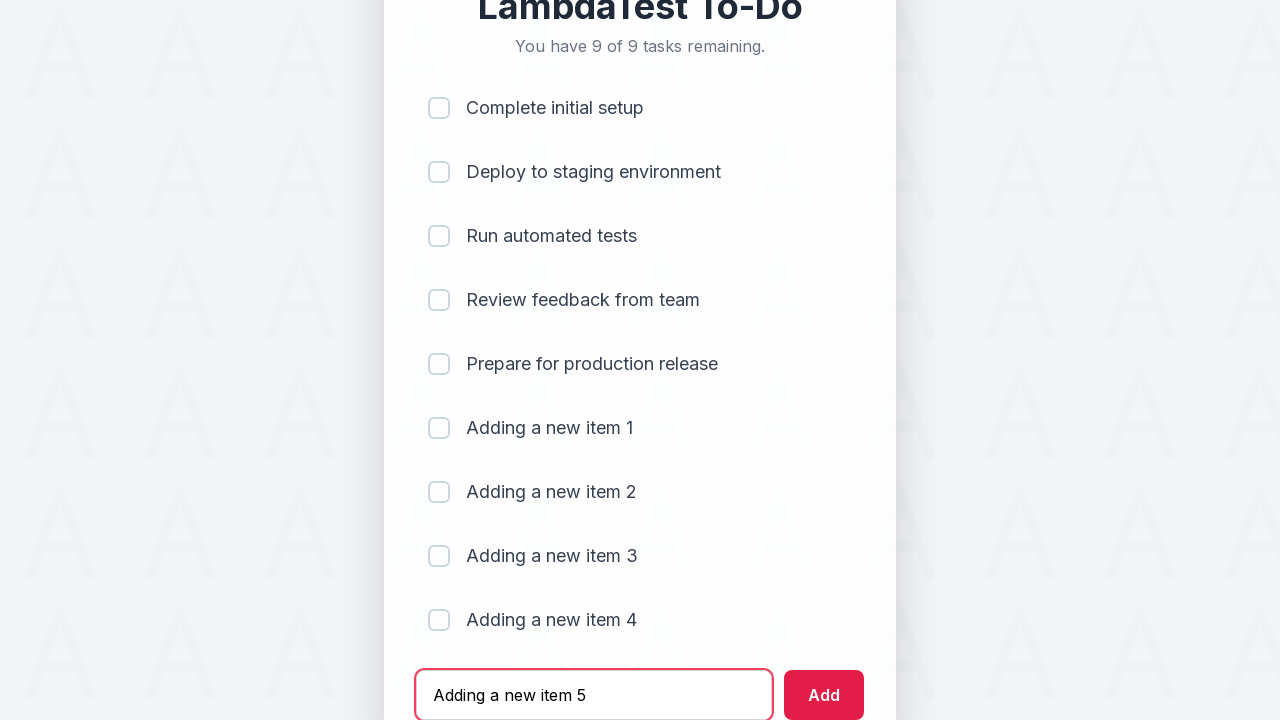

Pressed Enter to add new item 5 on #sampletodotext
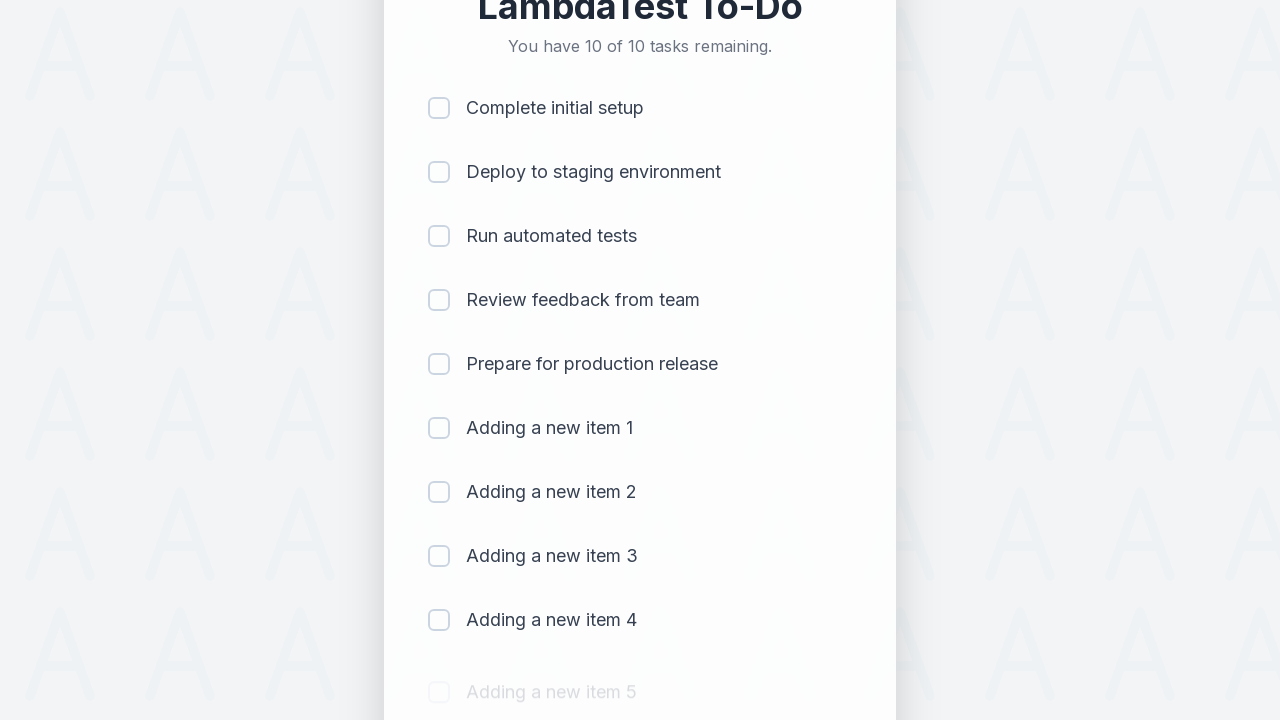

Waited 500ms for item 5 to be added
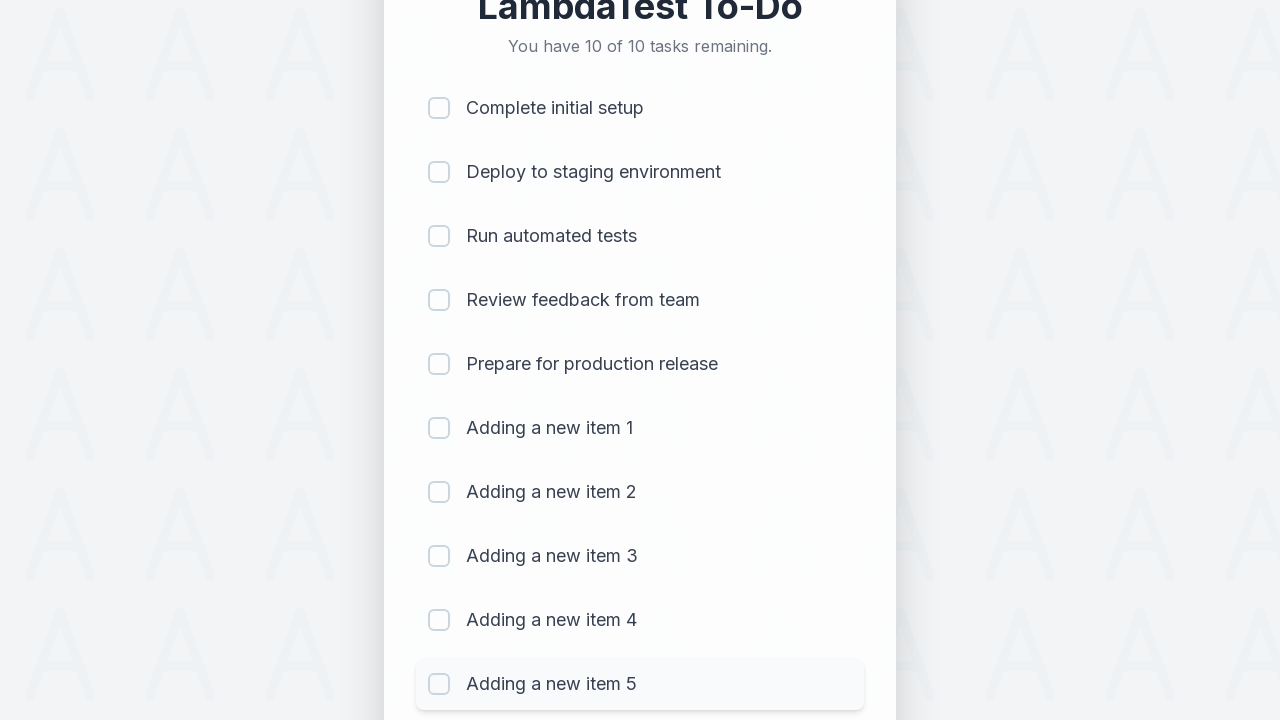

Clicked checkbox for item 1 to mark as completed at (439, 108) on (//input[@type='checkbox'])[1]
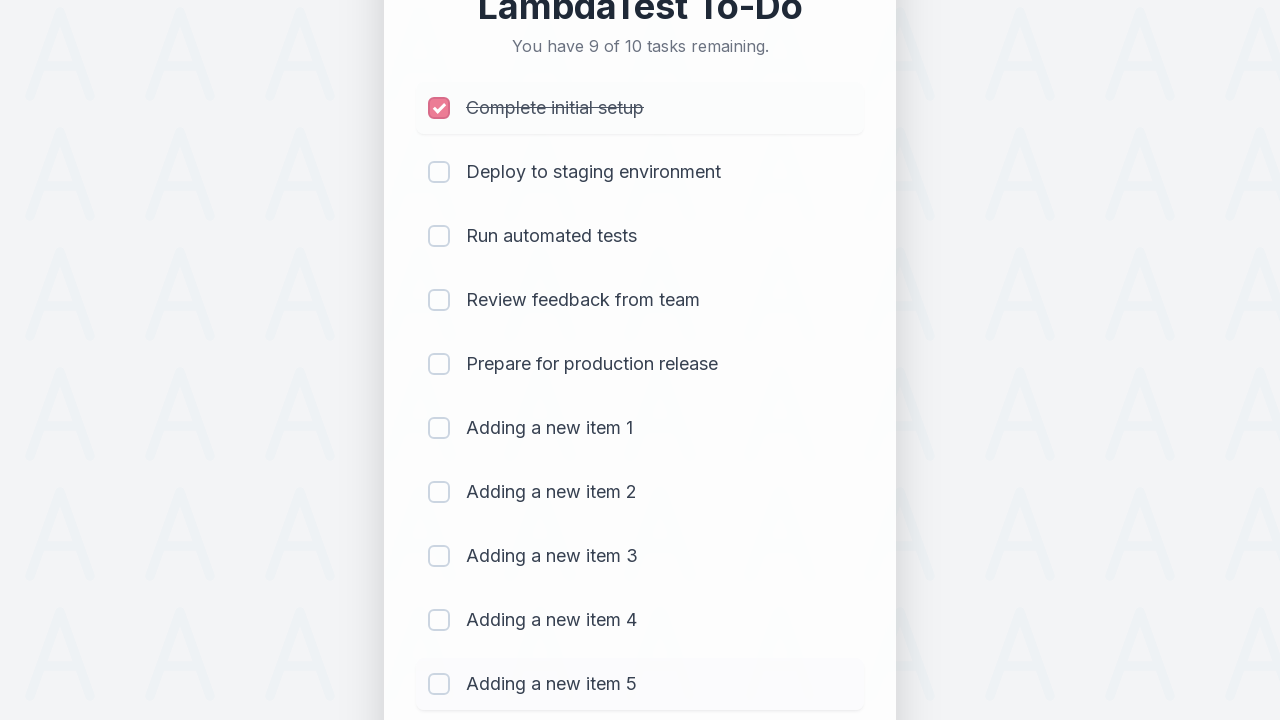

Waited 300ms after marking item 1 as completed
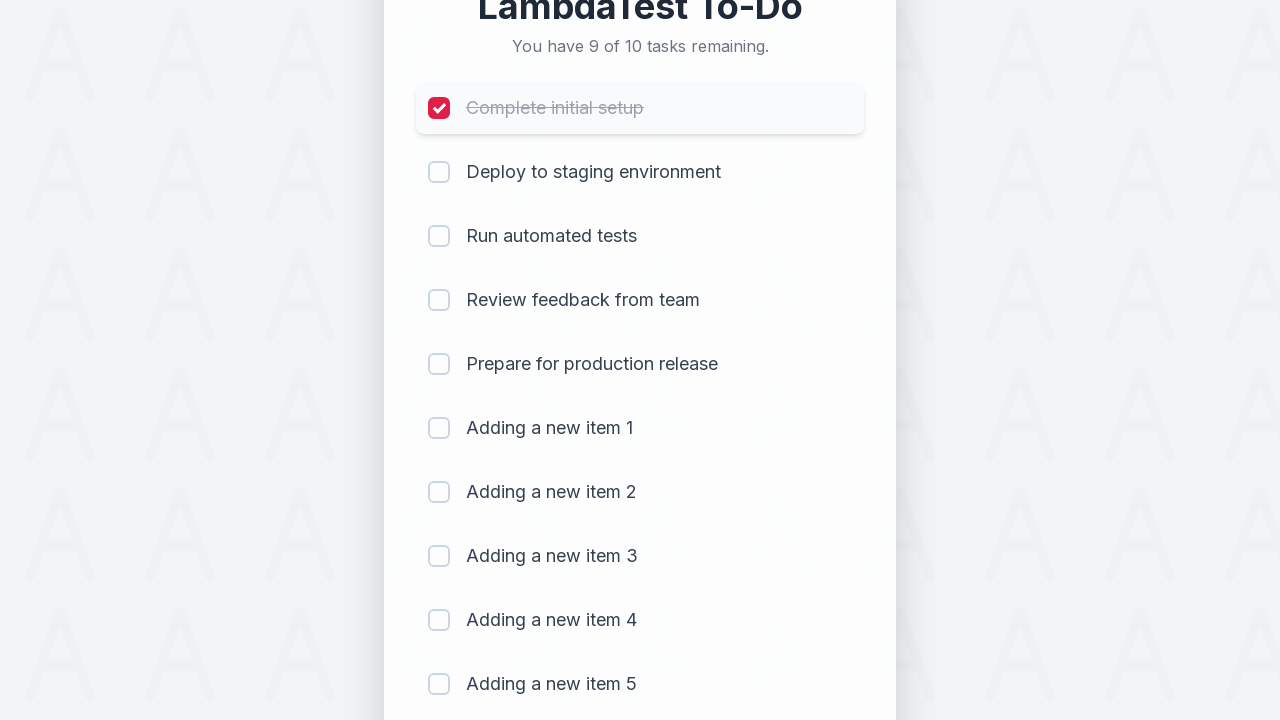

Clicked checkbox for item 2 to mark as completed at (439, 172) on (//input[@type='checkbox'])[2]
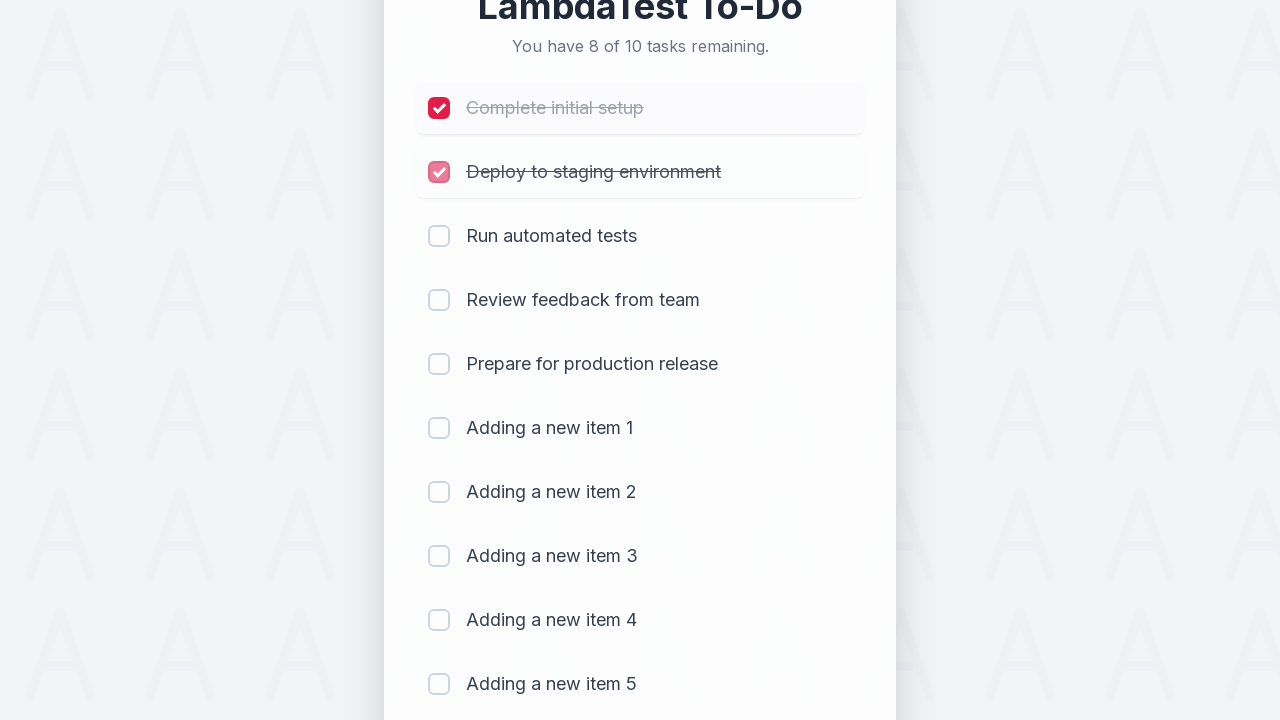

Waited 300ms after marking item 2 as completed
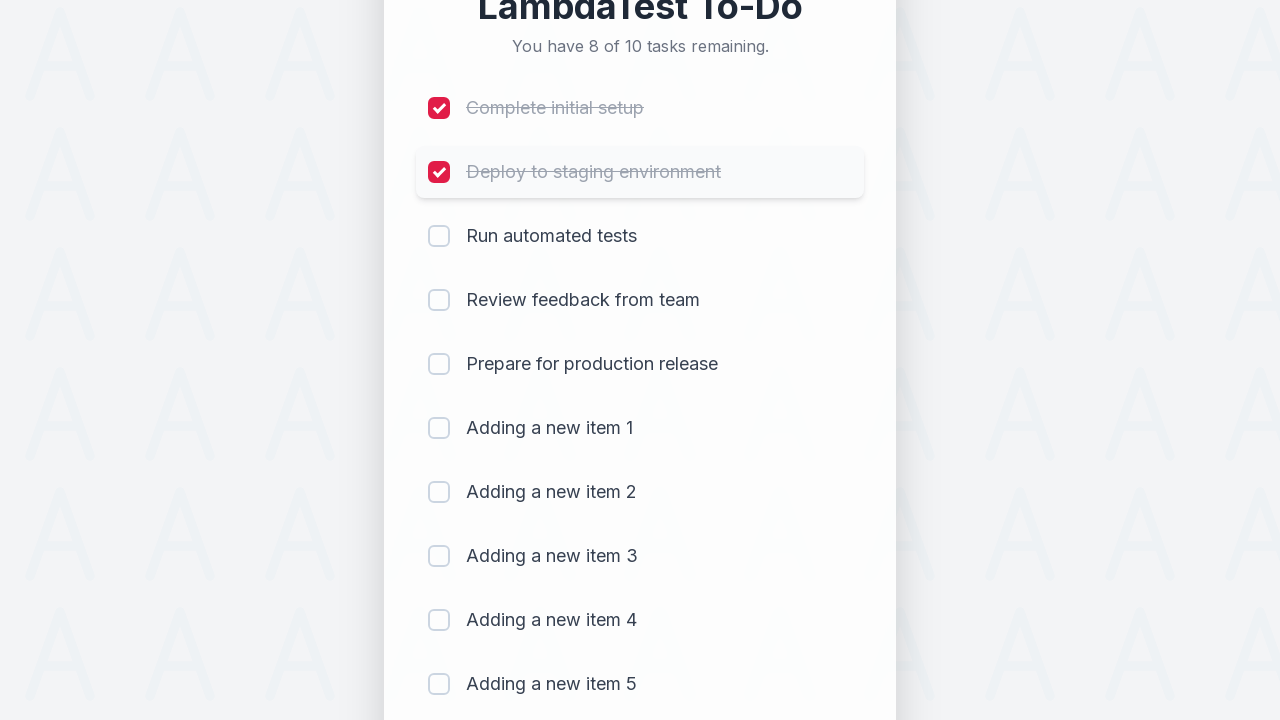

Clicked checkbox for item 3 to mark as completed at (439, 236) on (//input[@type='checkbox'])[3]
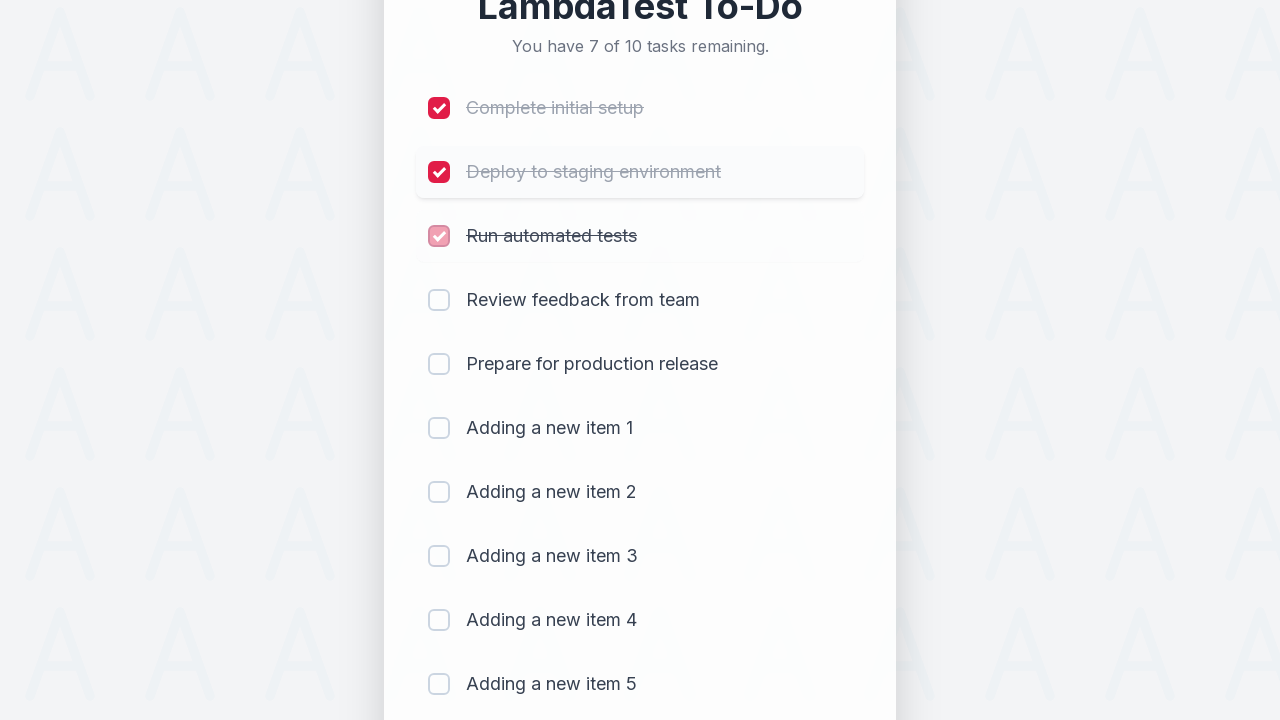

Waited 300ms after marking item 3 as completed
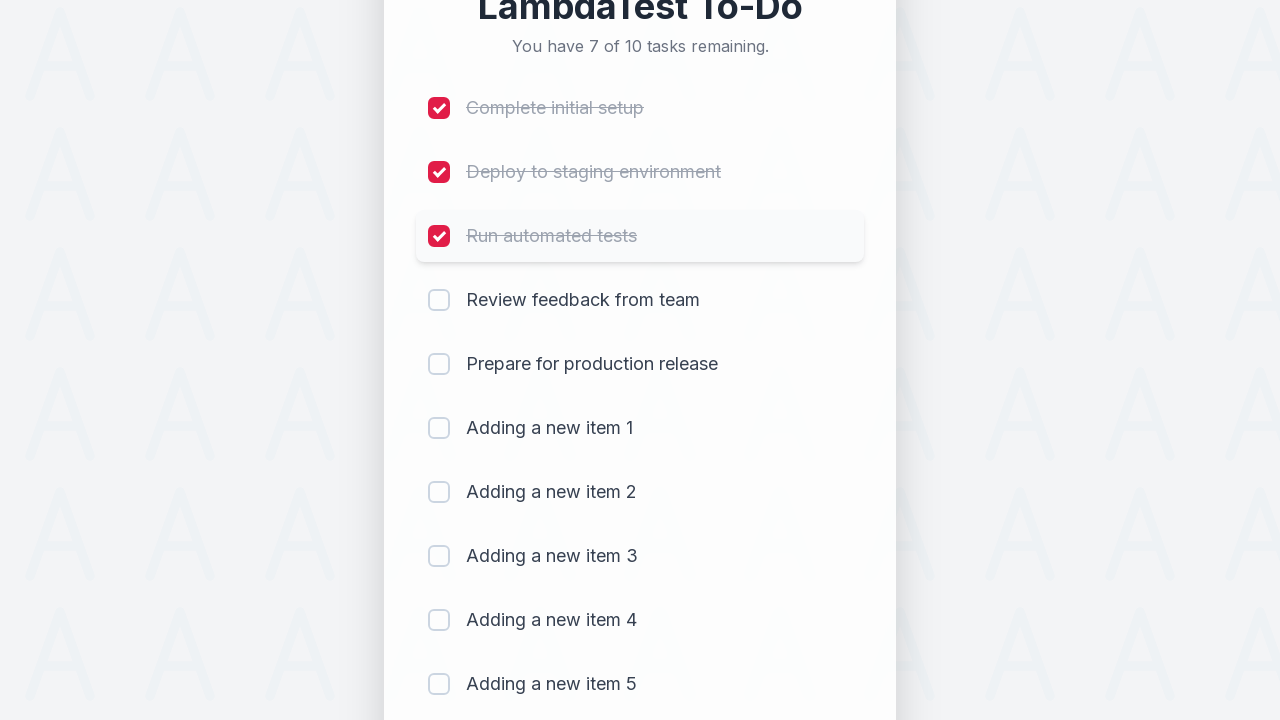

Clicked checkbox for item 4 to mark as completed at (439, 300) on (//input[@type='checkbox'])[4]
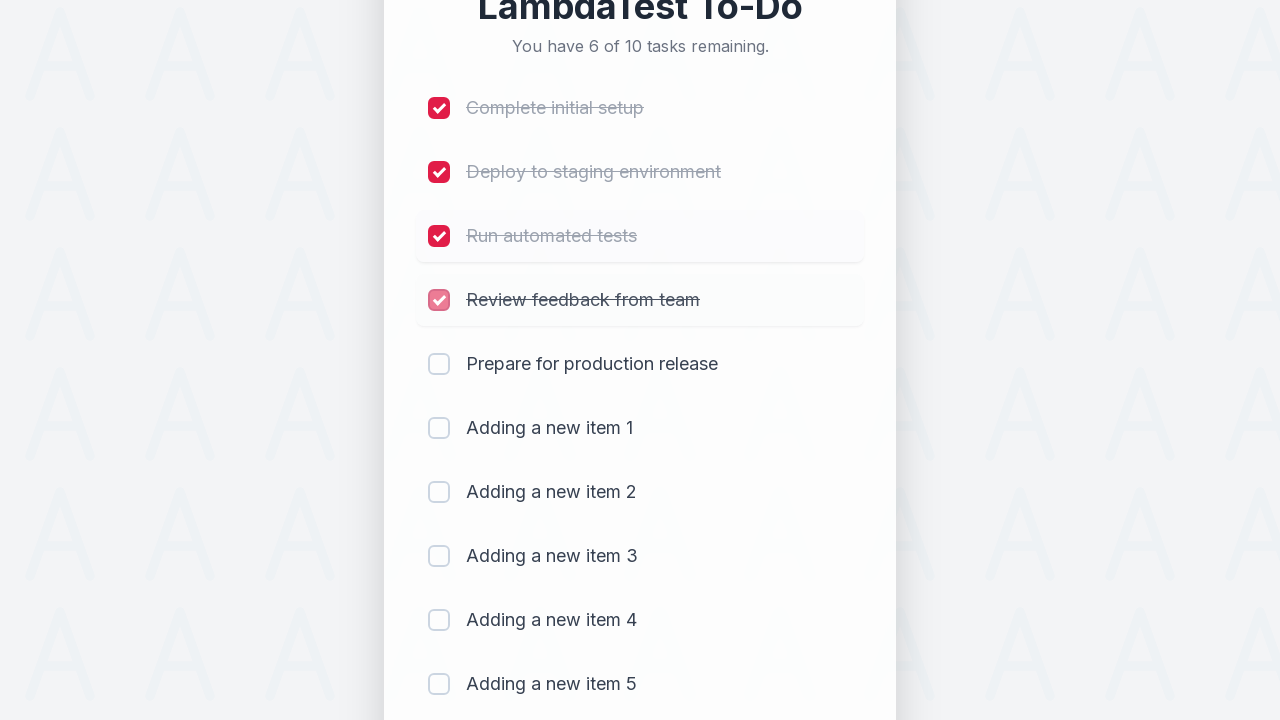

Waited 300ms after marking item 4 as completed
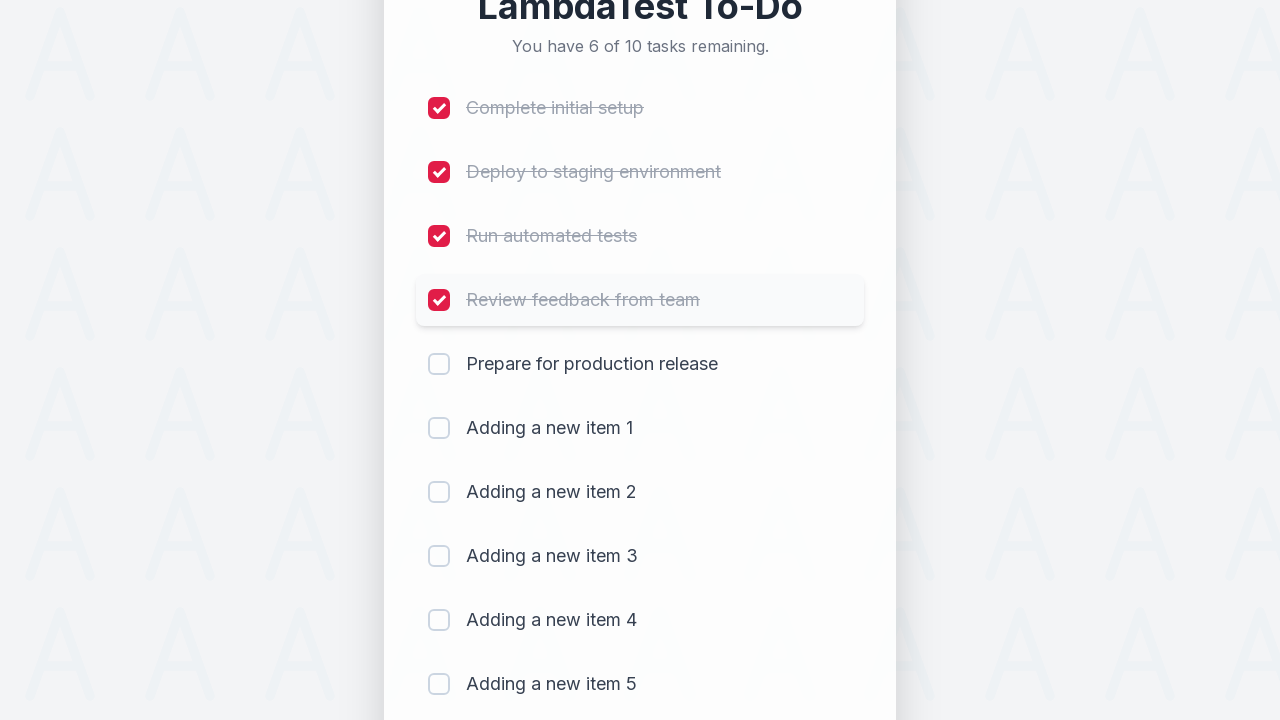

Clicked checkbox for item 5 to mark as completed at (439, 364) on (//input[@type='checkbox'])[5]
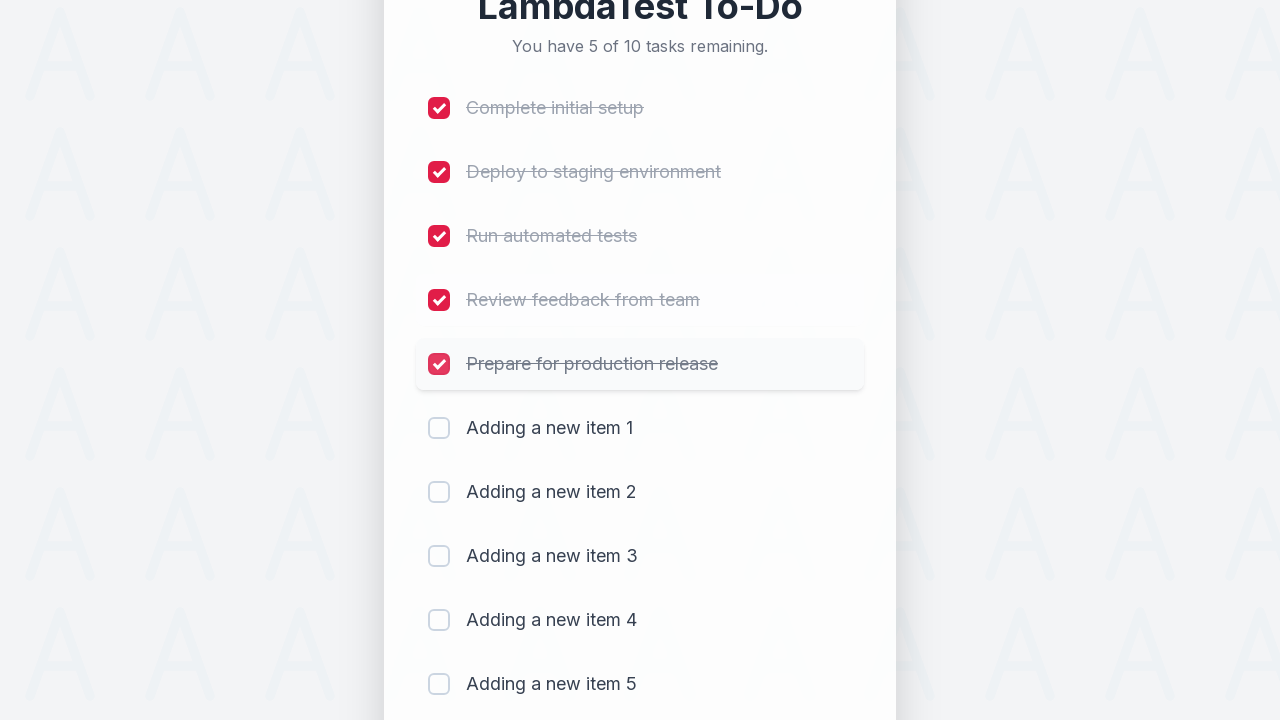

Waited 300ms after marking item 5 as completed
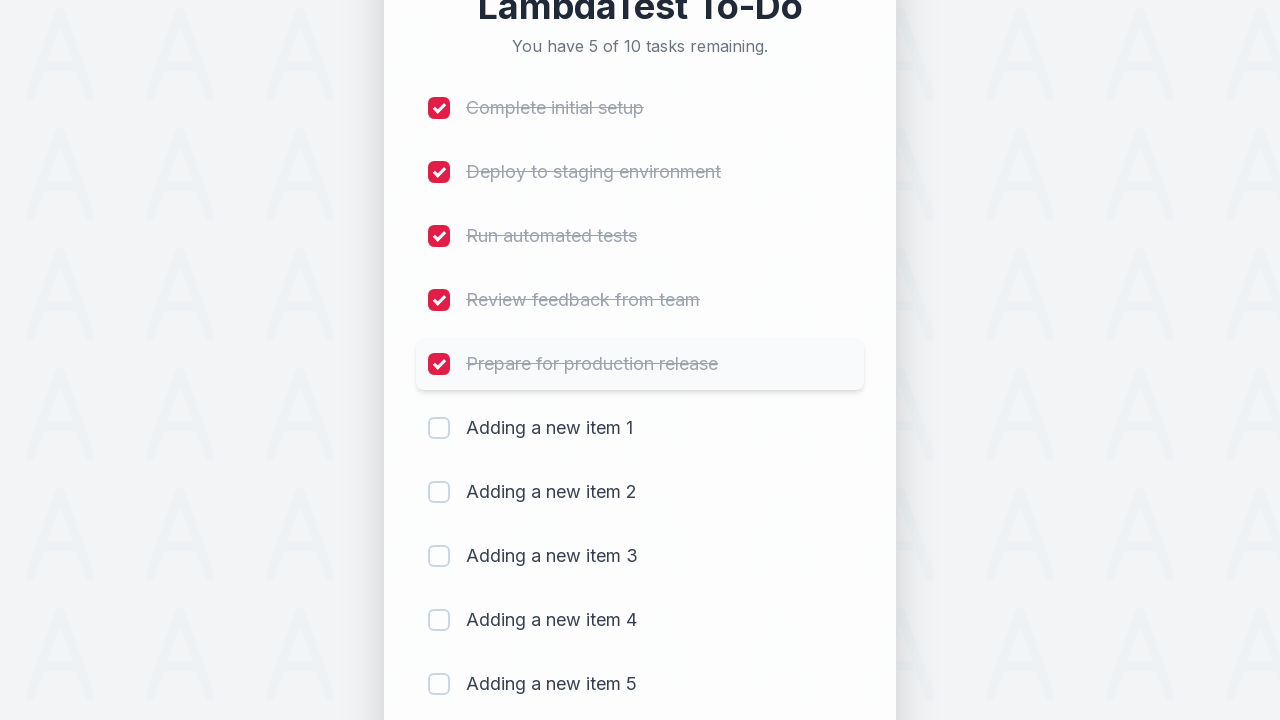

Clicked checkbox for item 6 to mark as completed at (439, 428) on (//input[@type='checkbox'])[6]
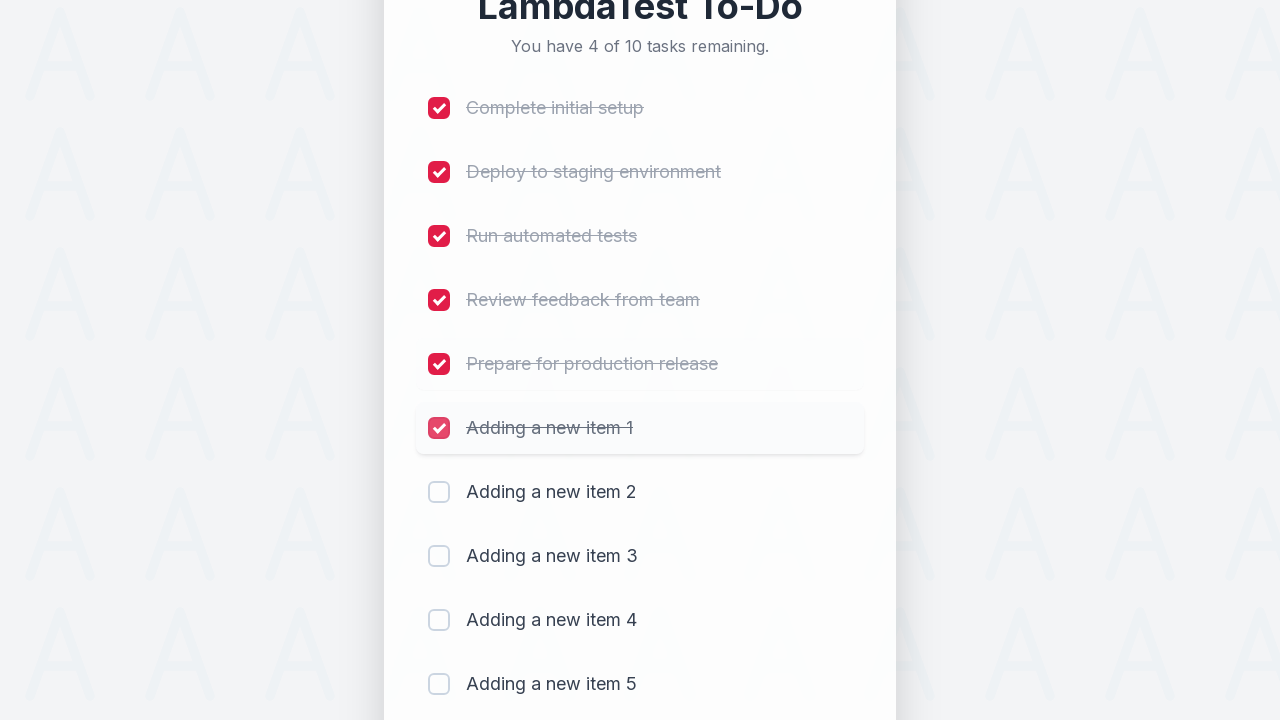

Waited 300ms after marking item 6 as completed
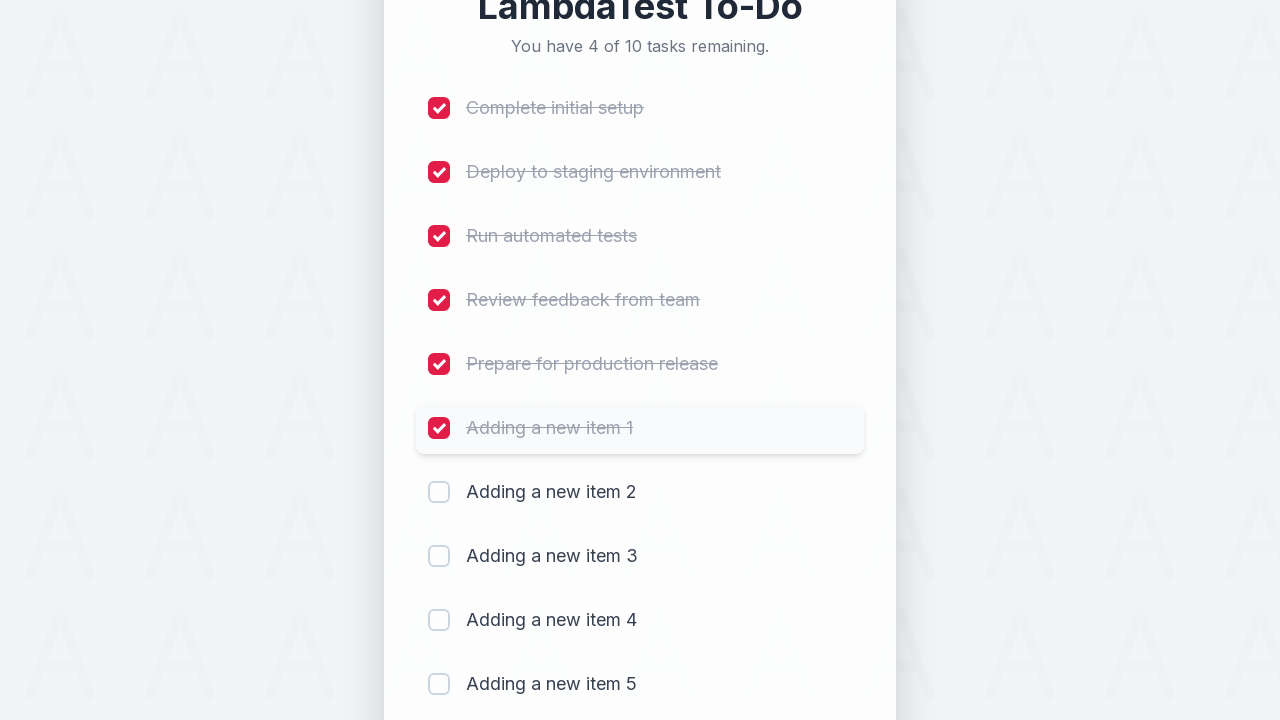

Clicked checkbox for item 7 to mark as completed at (439, 492) on (//input[@type='checkbox'])[7]
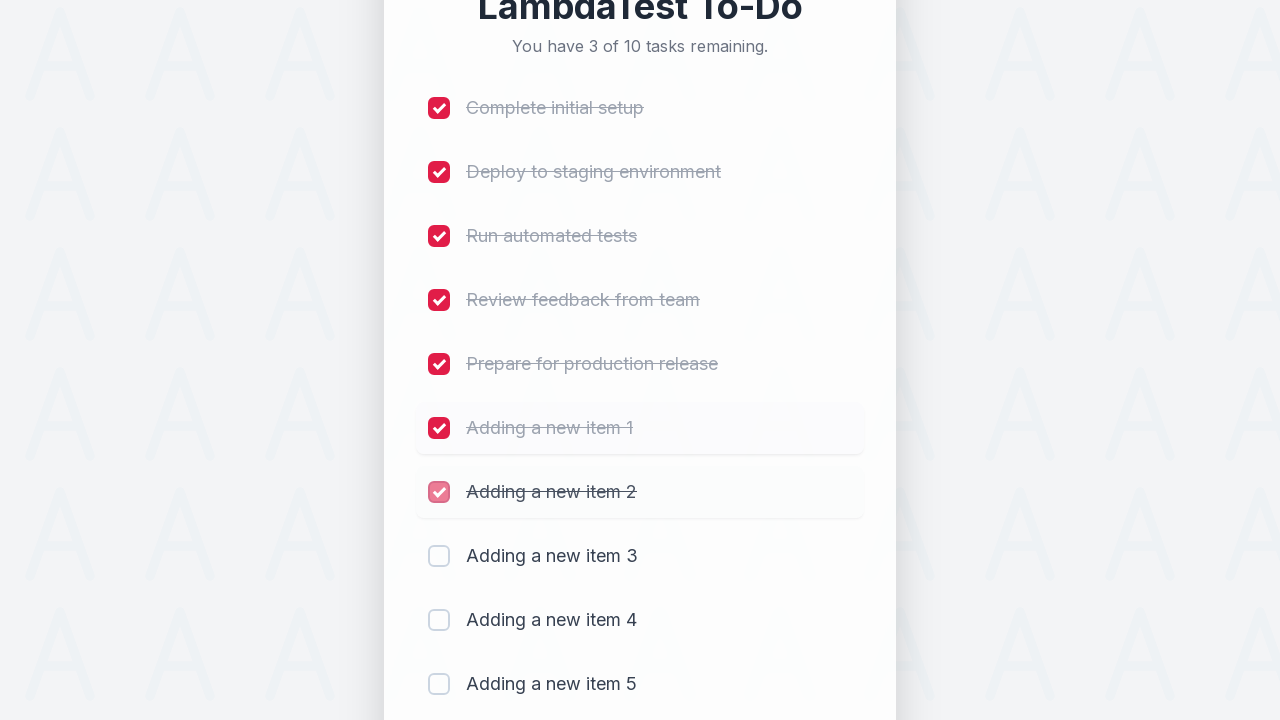

Waited 300ms after marking item 7 as completed
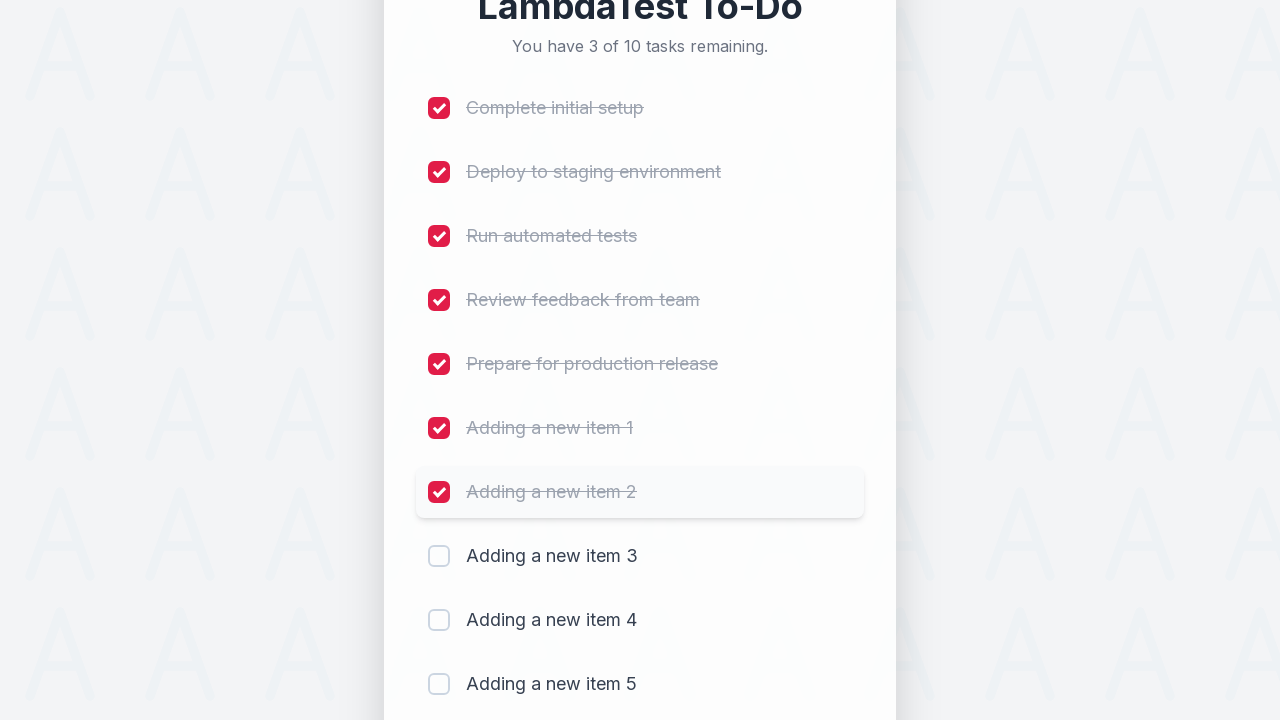

Clicked checkbox for item 8 to mark as completed at (439, 556) on (//input[@type='checkbox'])[8]
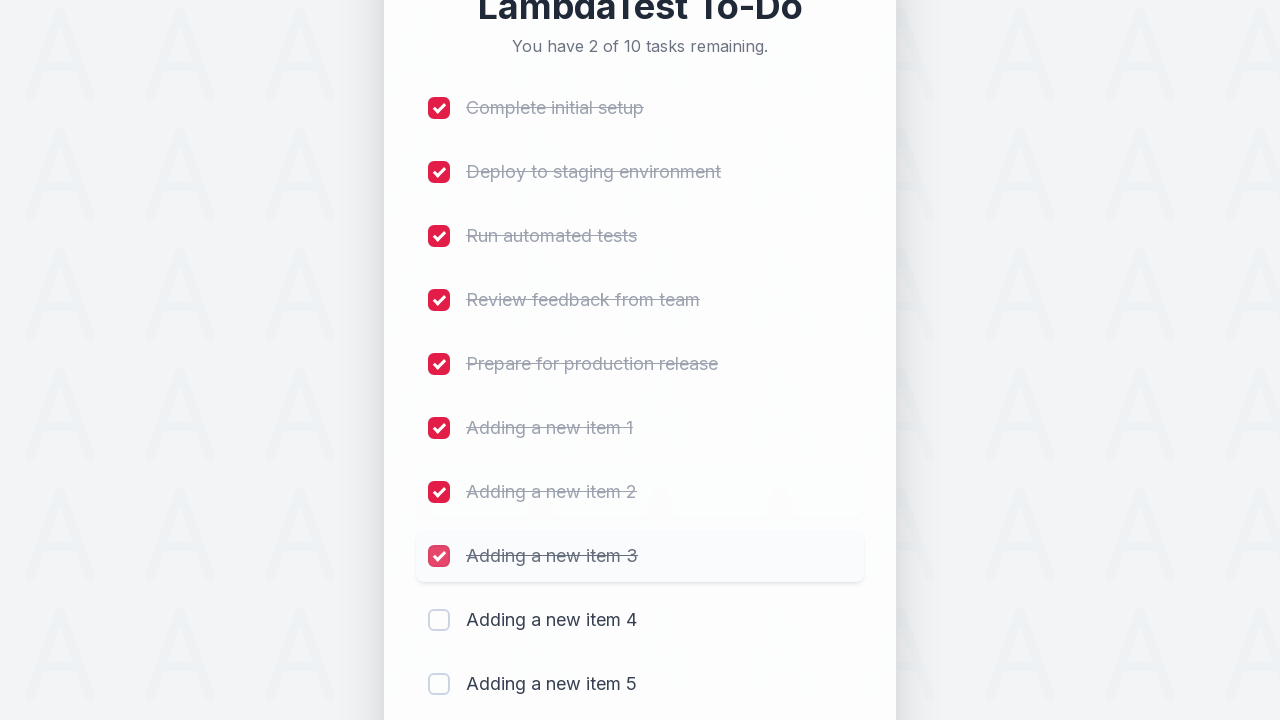

Waited 300ms after marking item 8 as completed
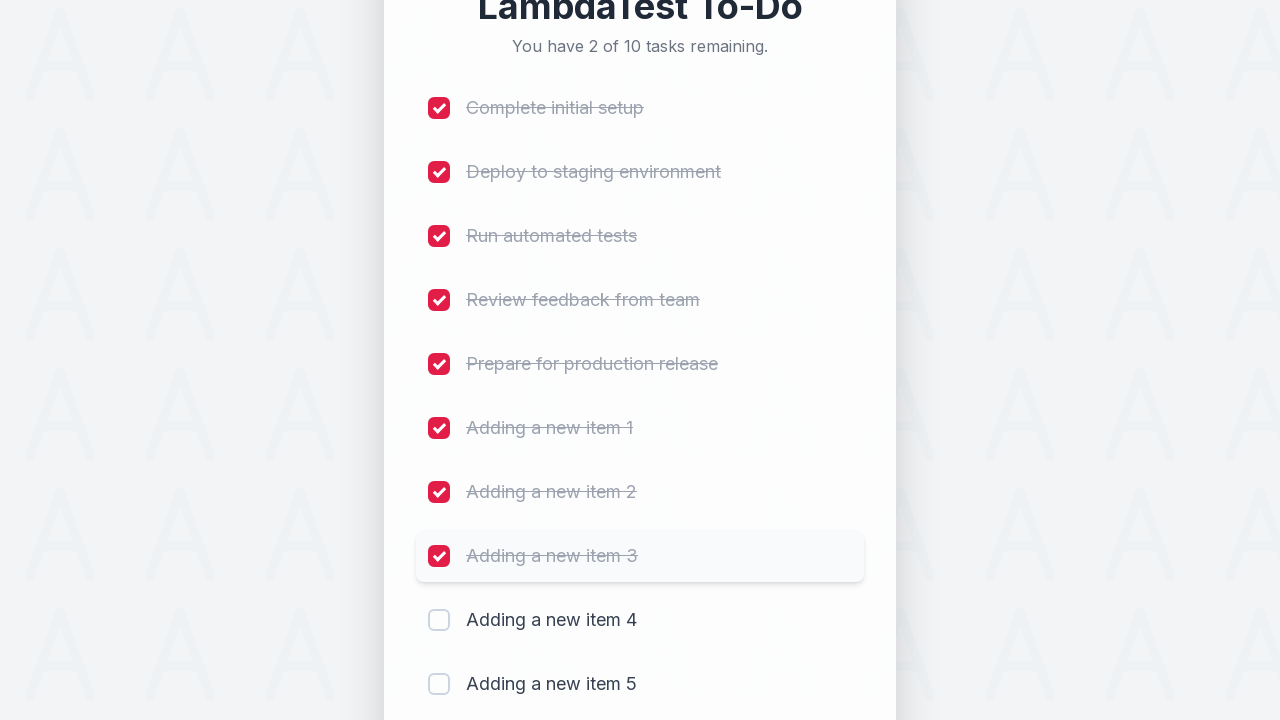

Clicked checkbox for item 9 to mark as completed at (439, 620) on (//input[@type='checkbox'])[9]
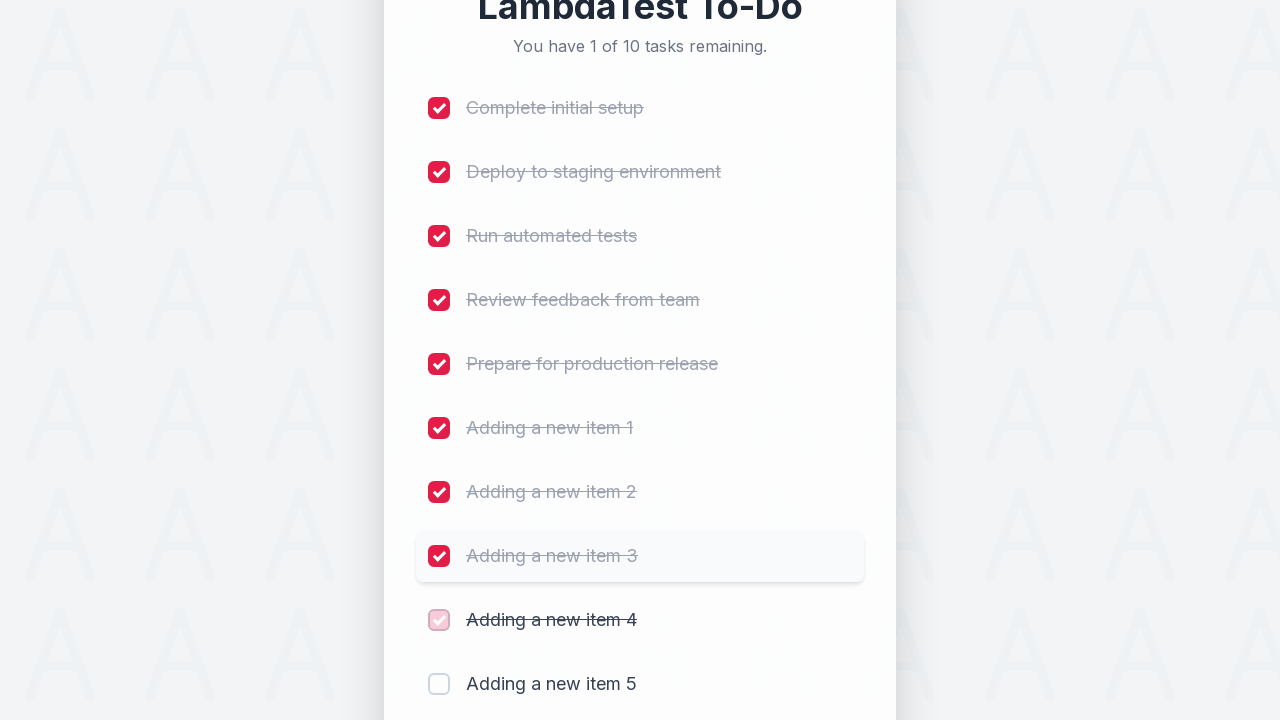

Waited 300ms after marking item 9 as completed
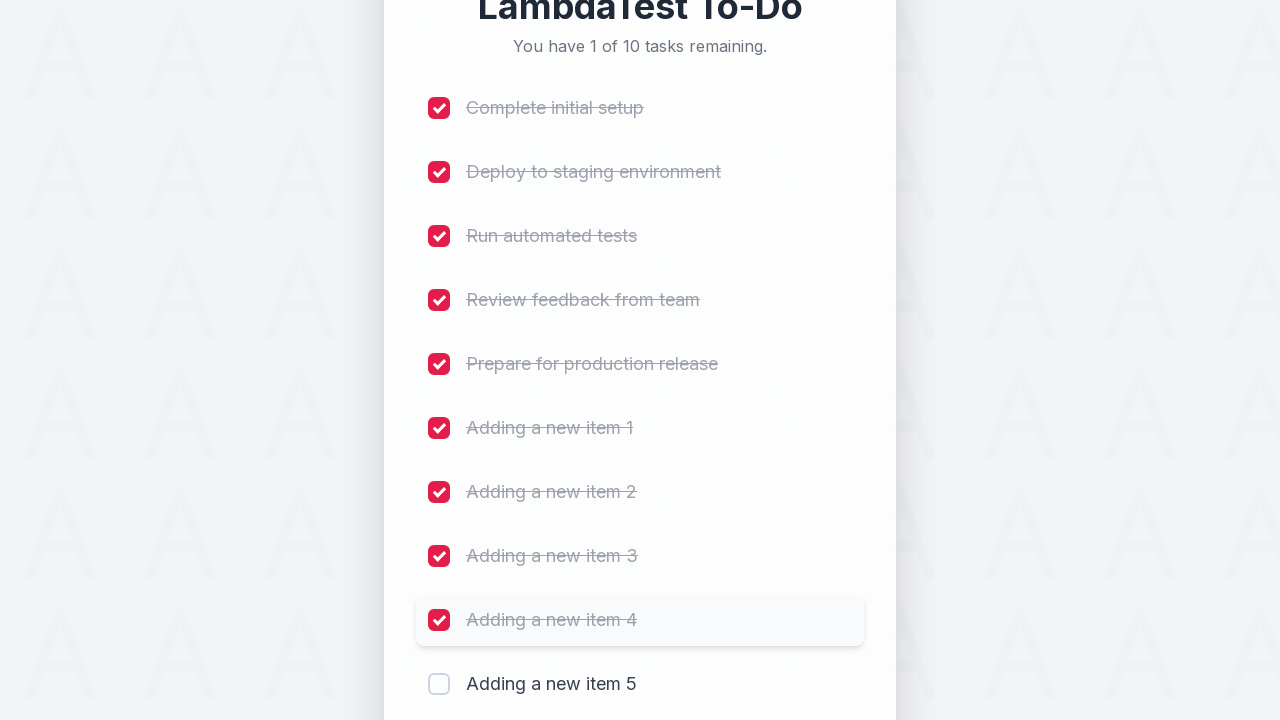

Clicked checkbox for item 10 to mark as completed at (439, 684) on (//input[@type='checkbox'])[10]
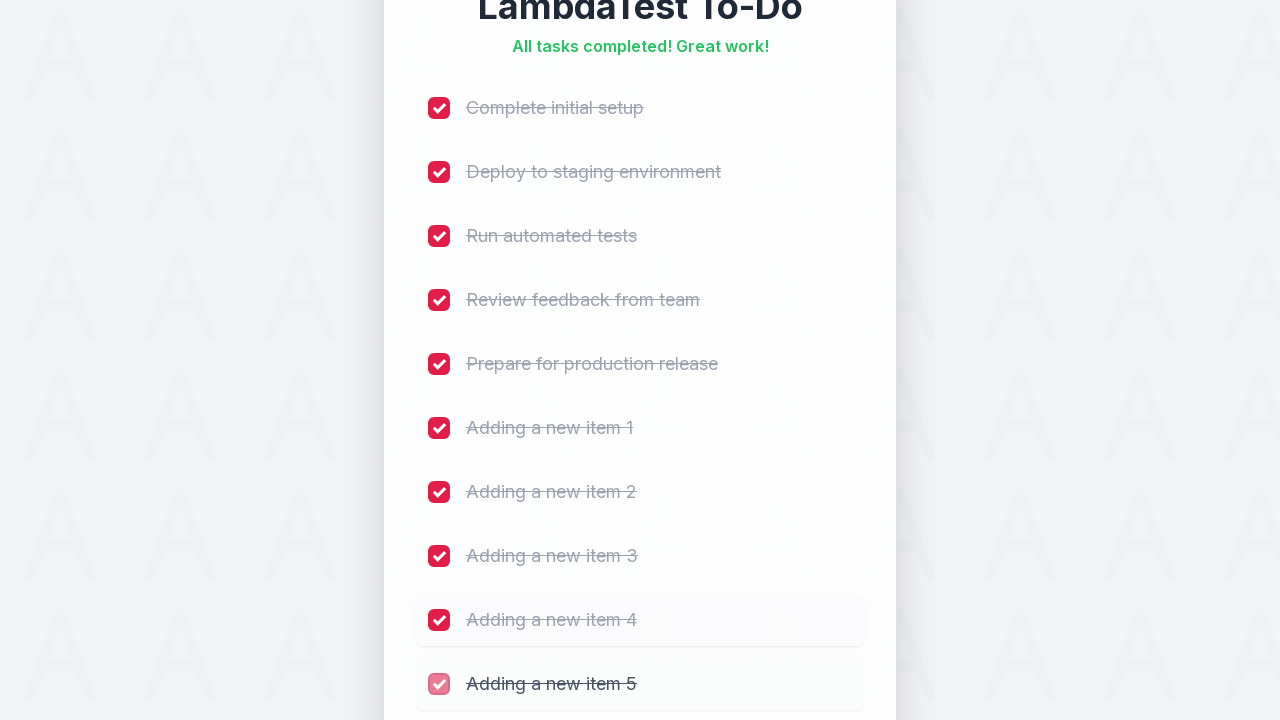

Waited 300ms after marking item 10 as completed
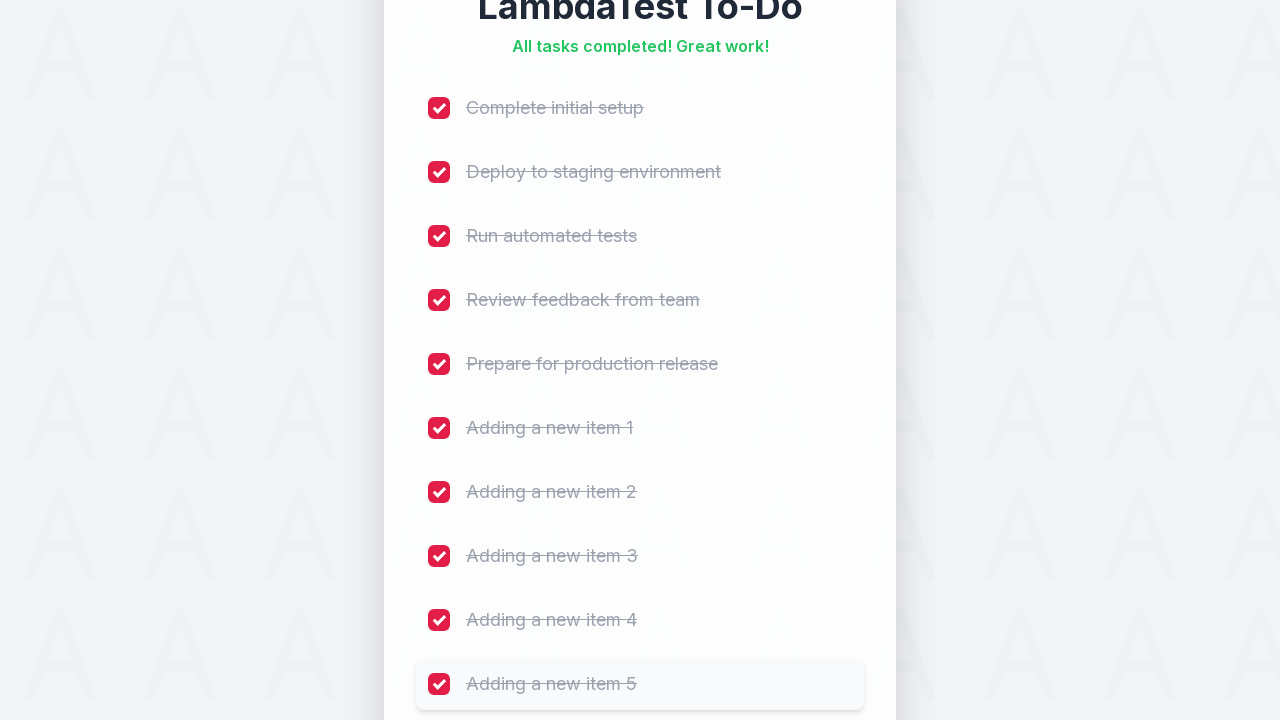

Verified all completed items are visible on page
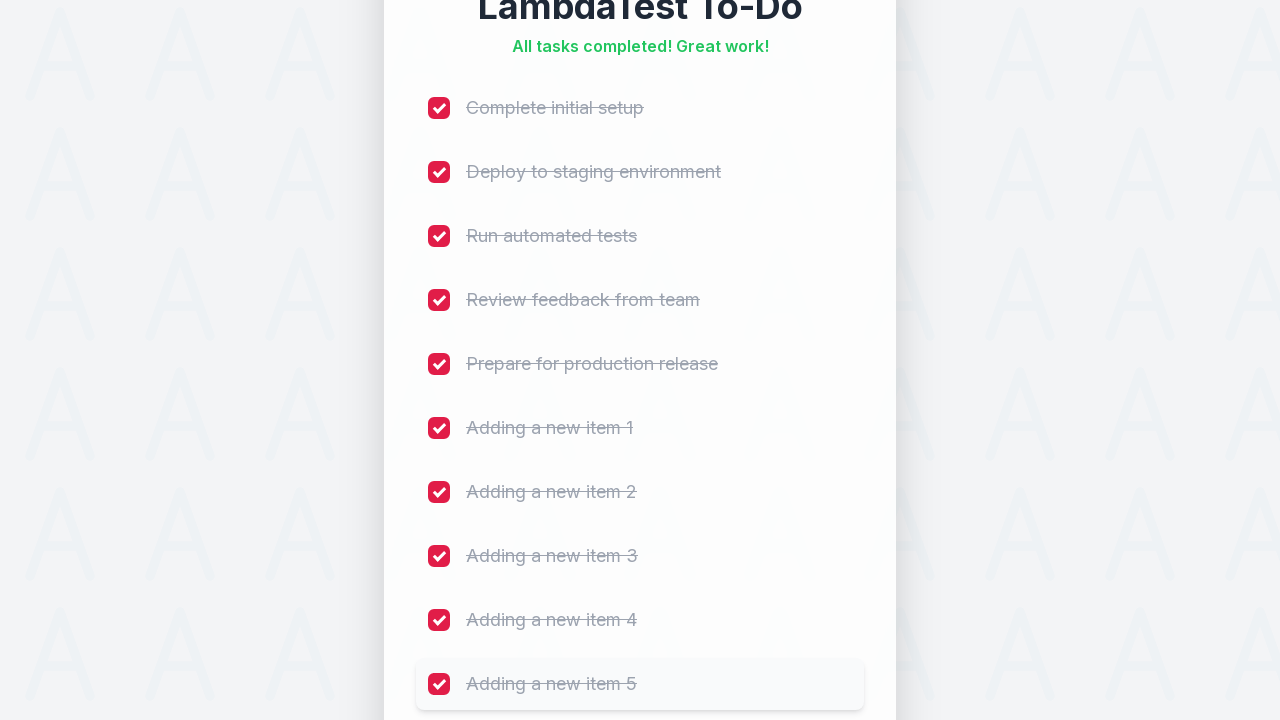

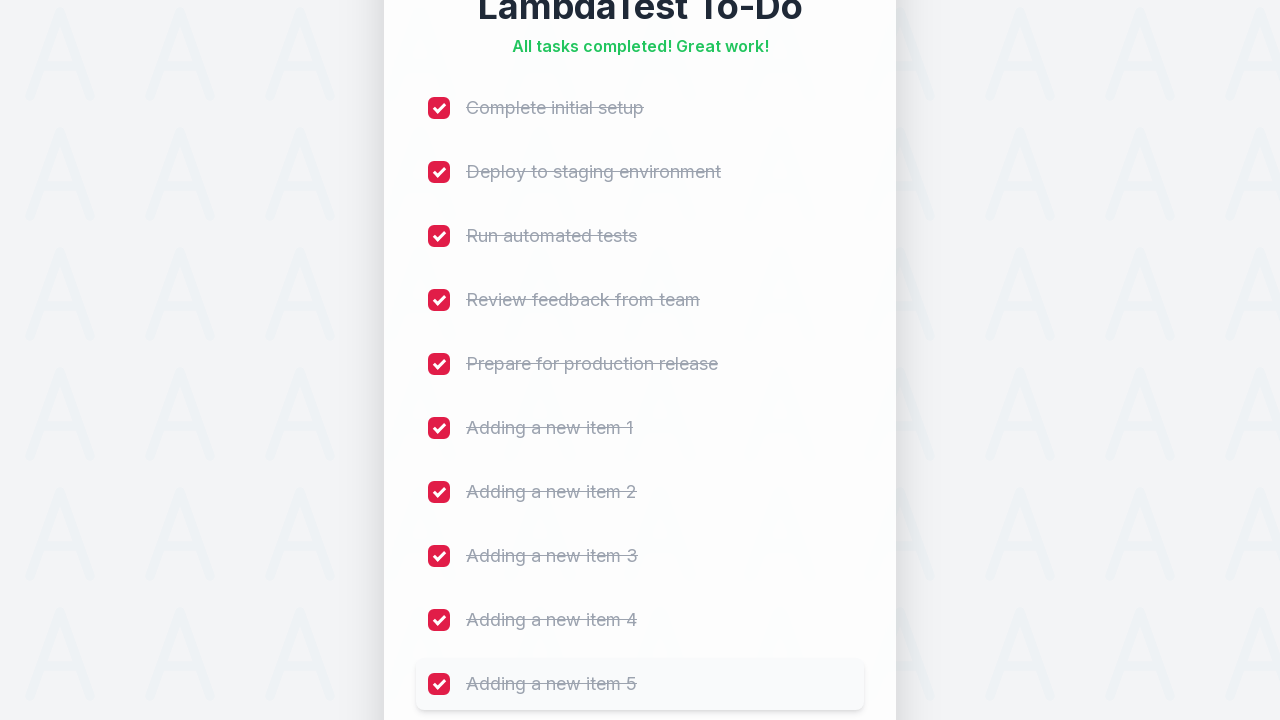